Tests infinite scroll functionality by scrolling down the page until specific content appears.

Starting URL: https://the-internet.herokuapp.com/infinite_scroll

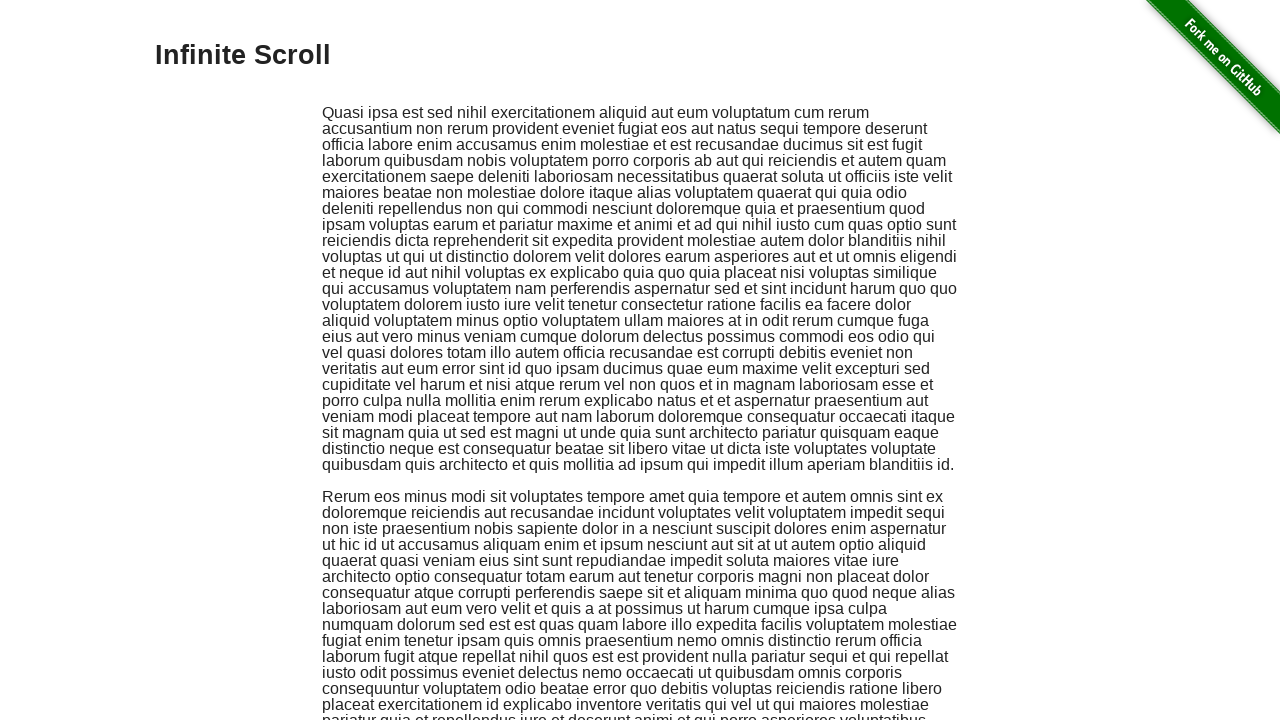

Retrieved text content from infinite scroll container
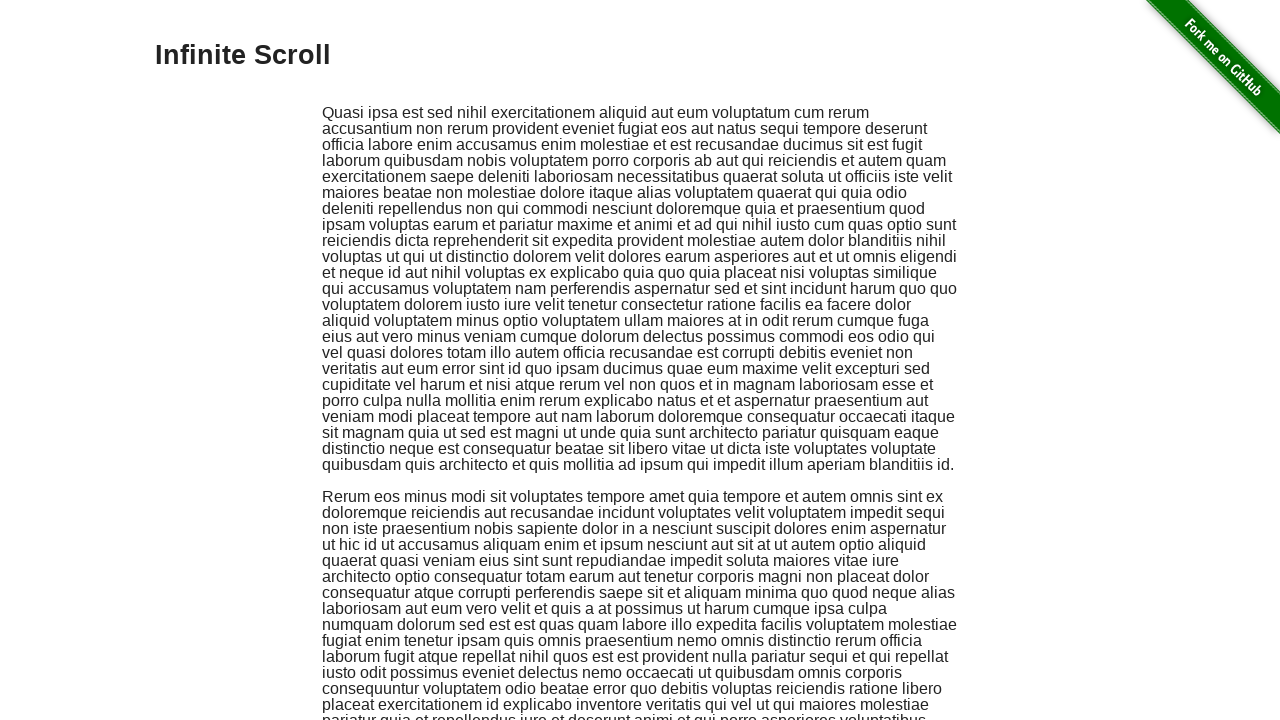

Scrolled down the page by 300 pixels
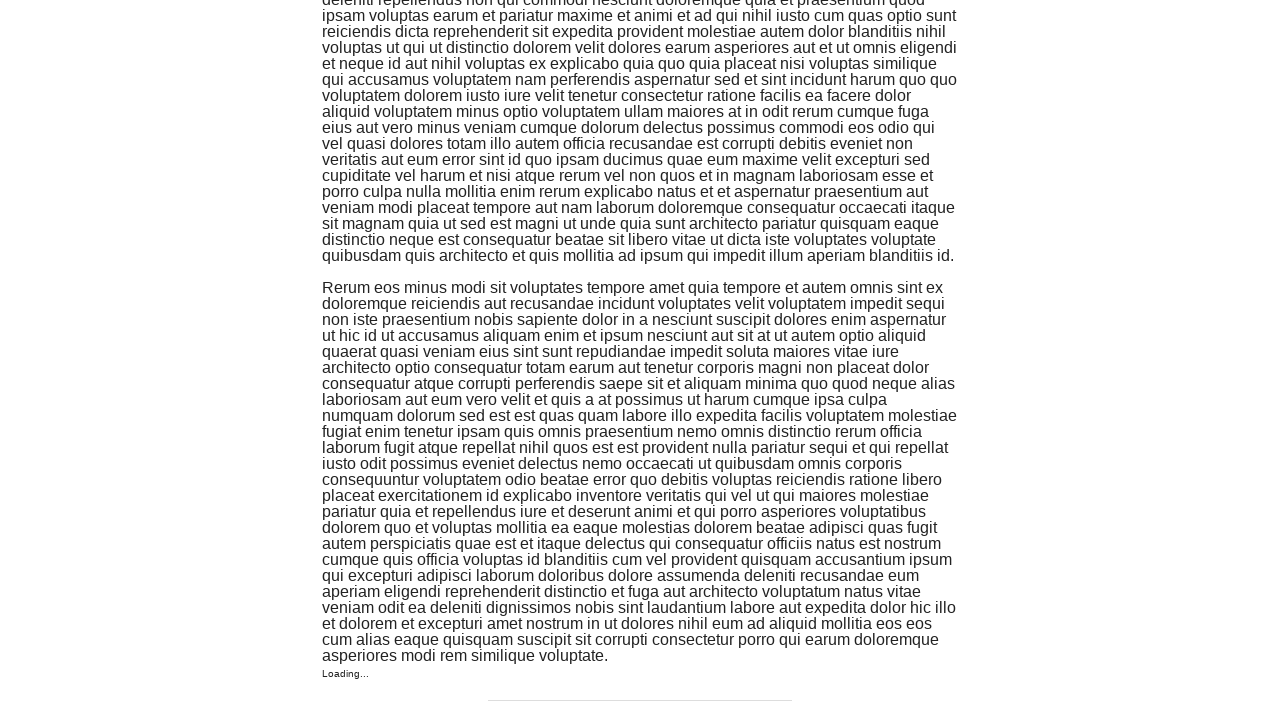

Waited 500ms for content to load
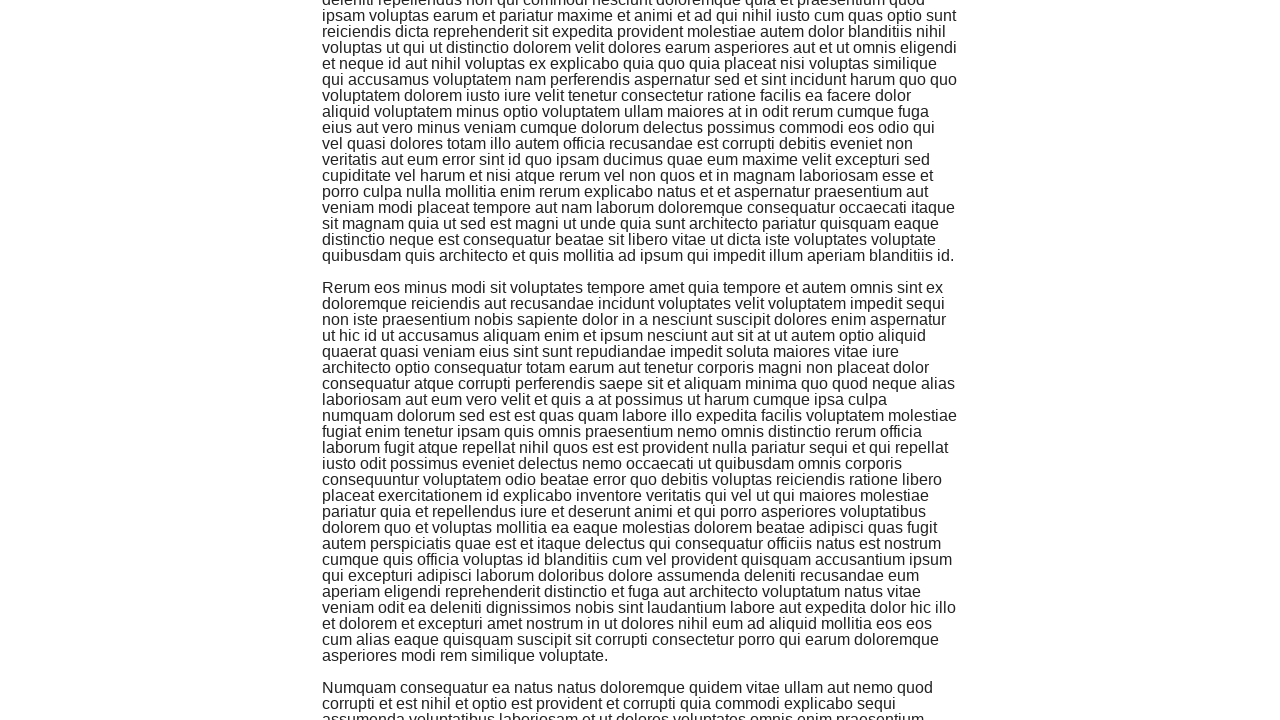

Retrieved text content from infinite scroll container
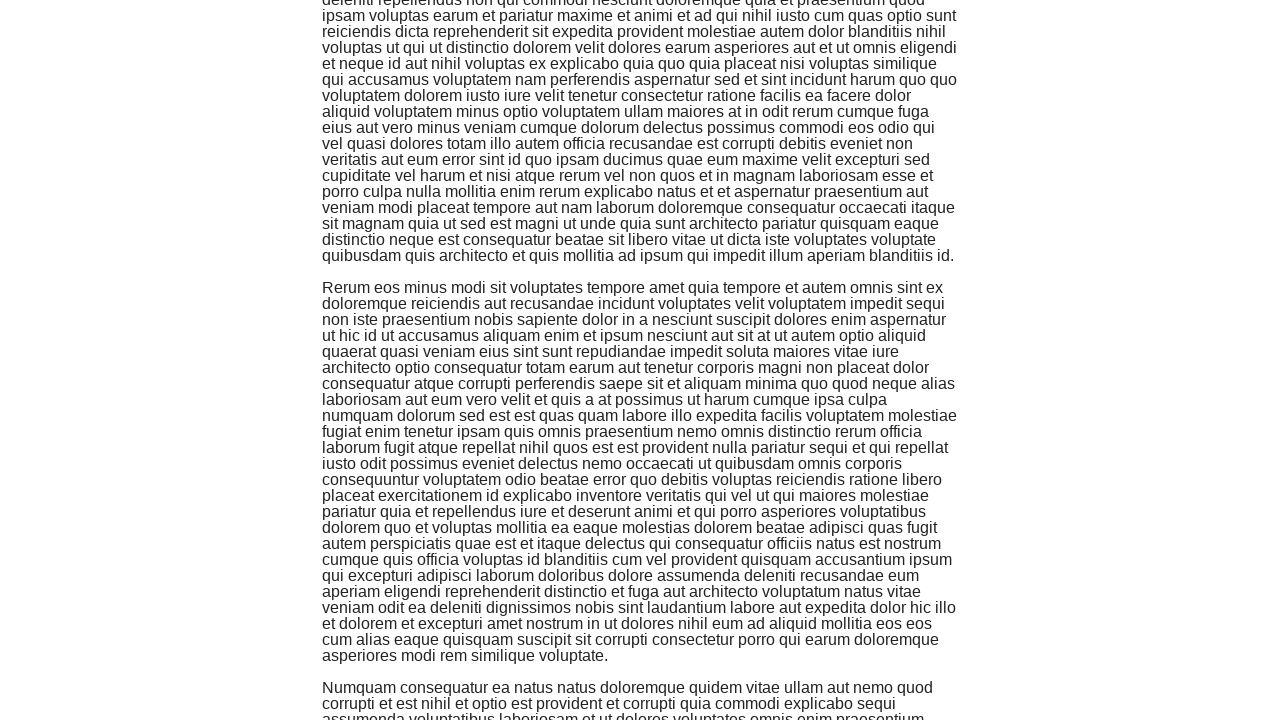

Scrolled down the page by 300 pixels
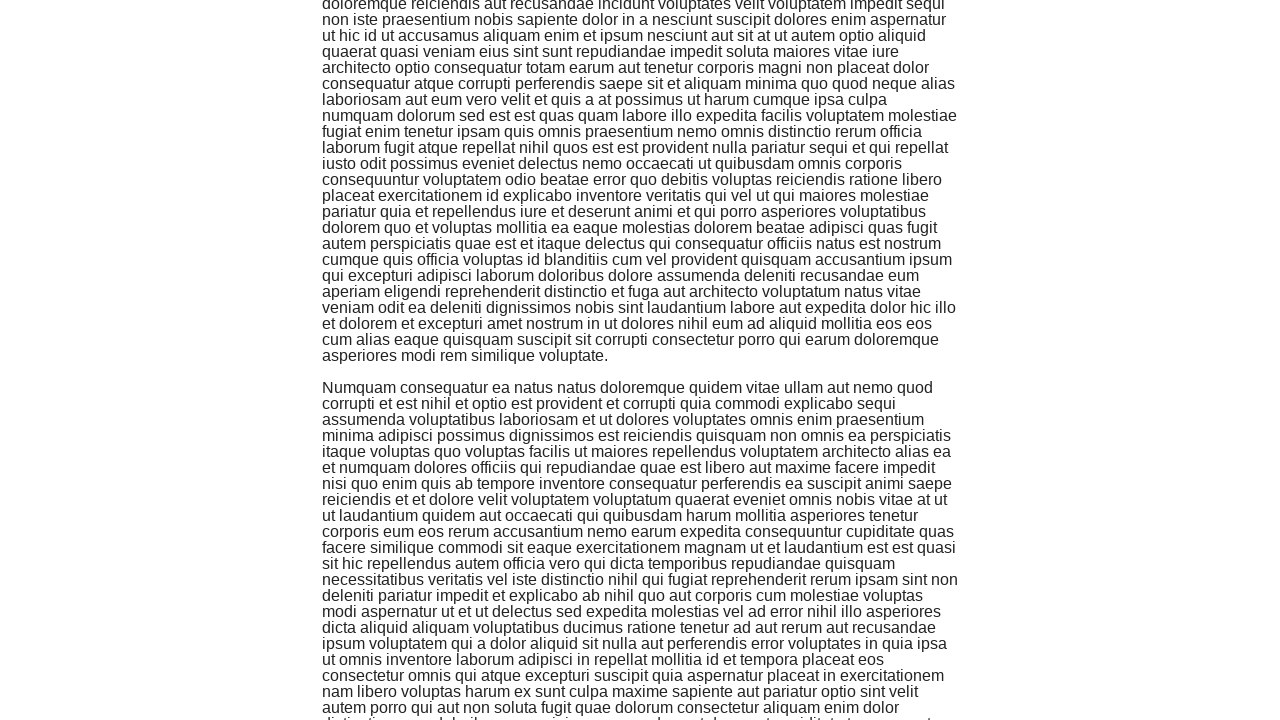

Waited 500ms for content to load
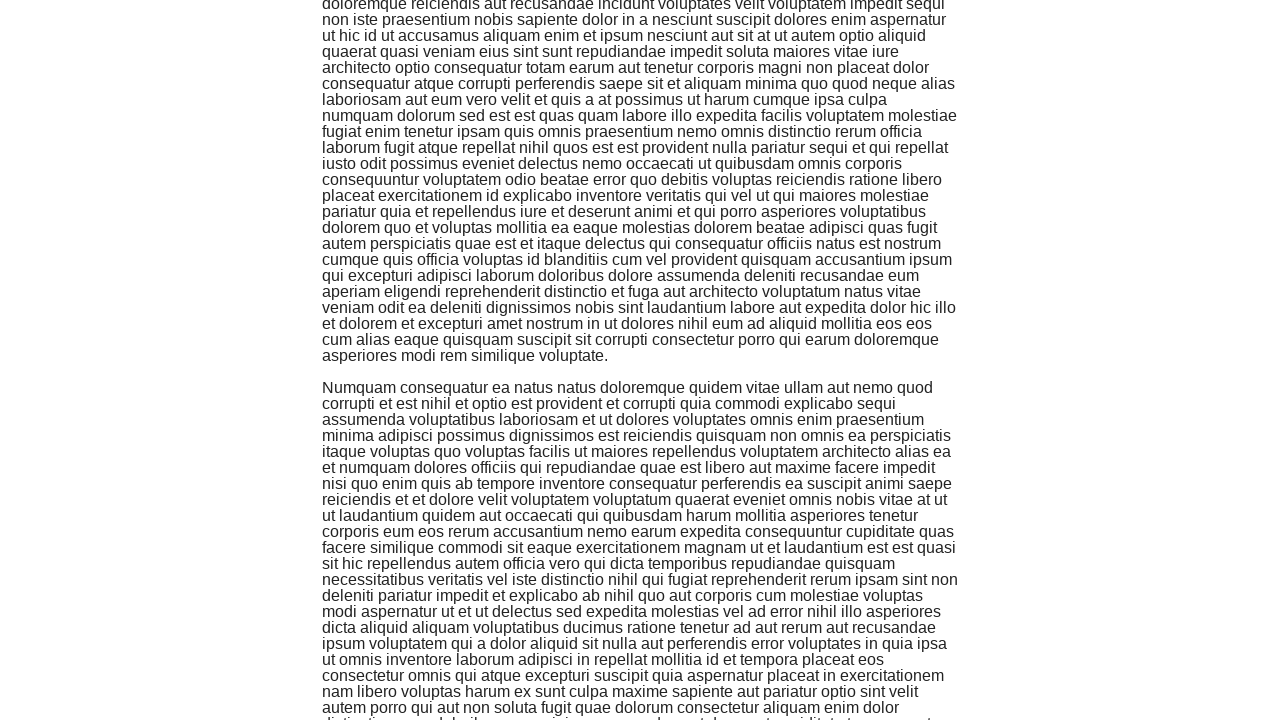

Retrieved text content from infinite scroll container
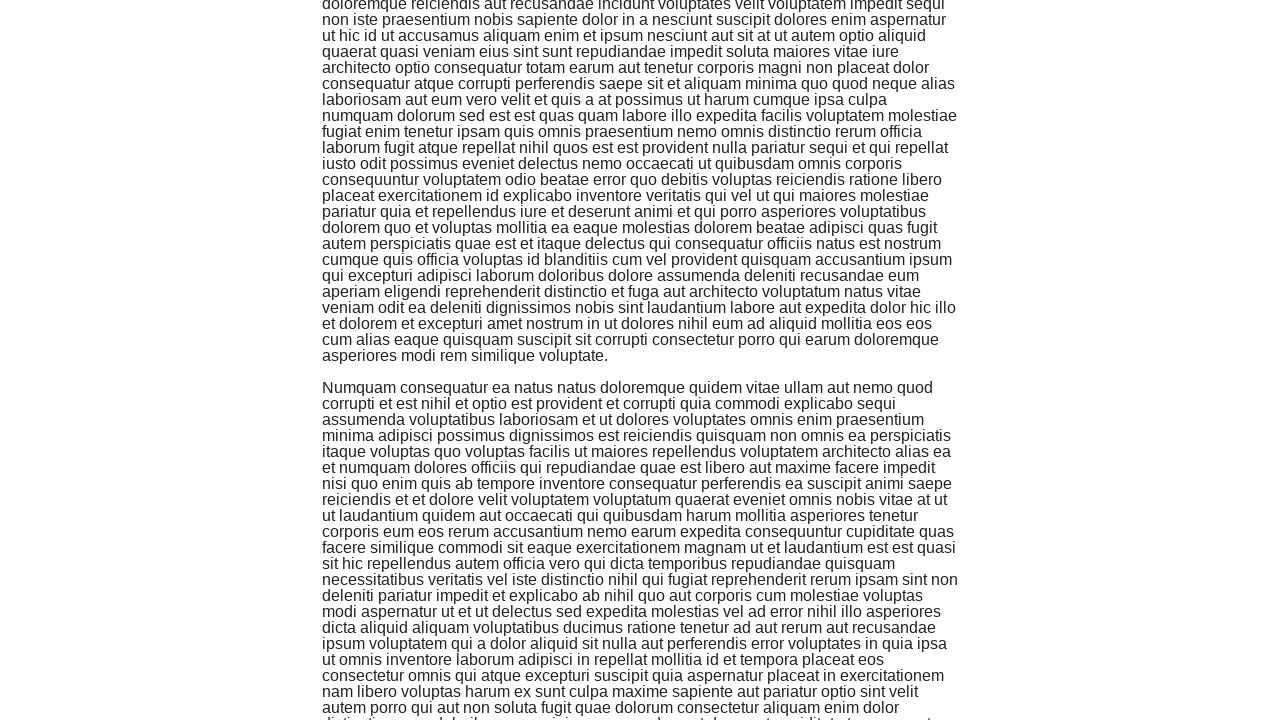

Scrolled down the page by 300 pixels
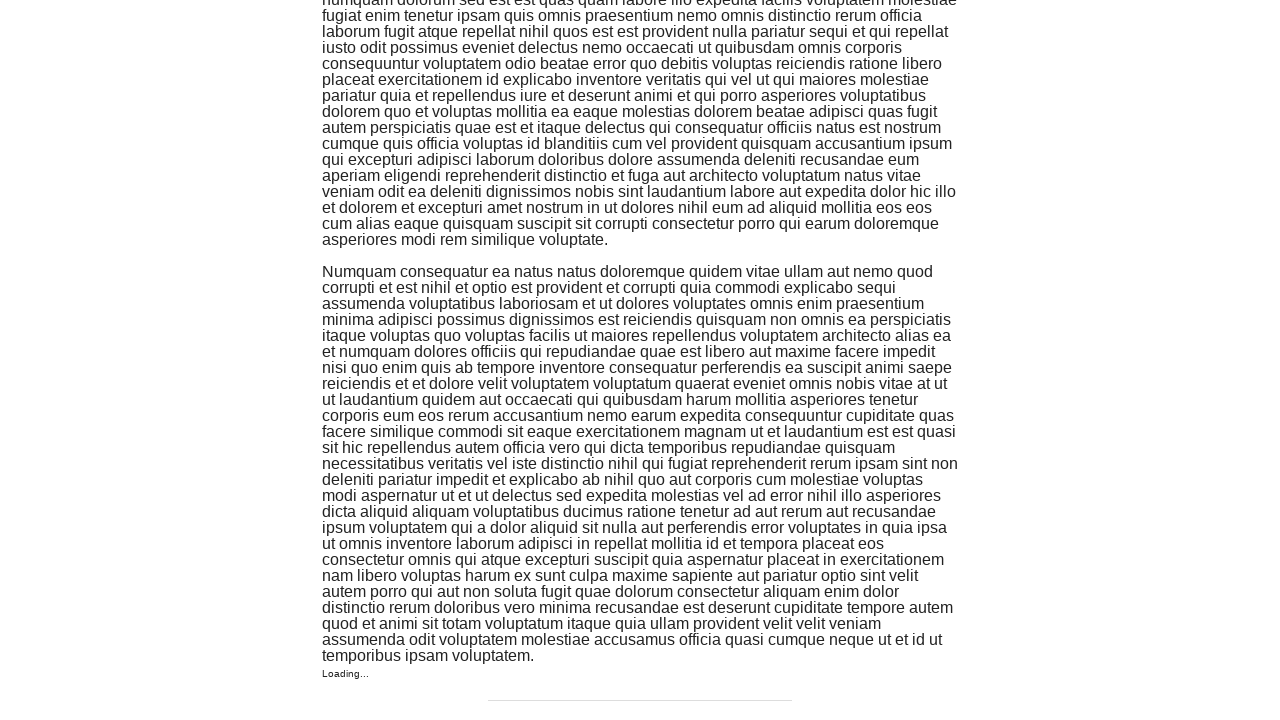

Waited 500ms for content to load
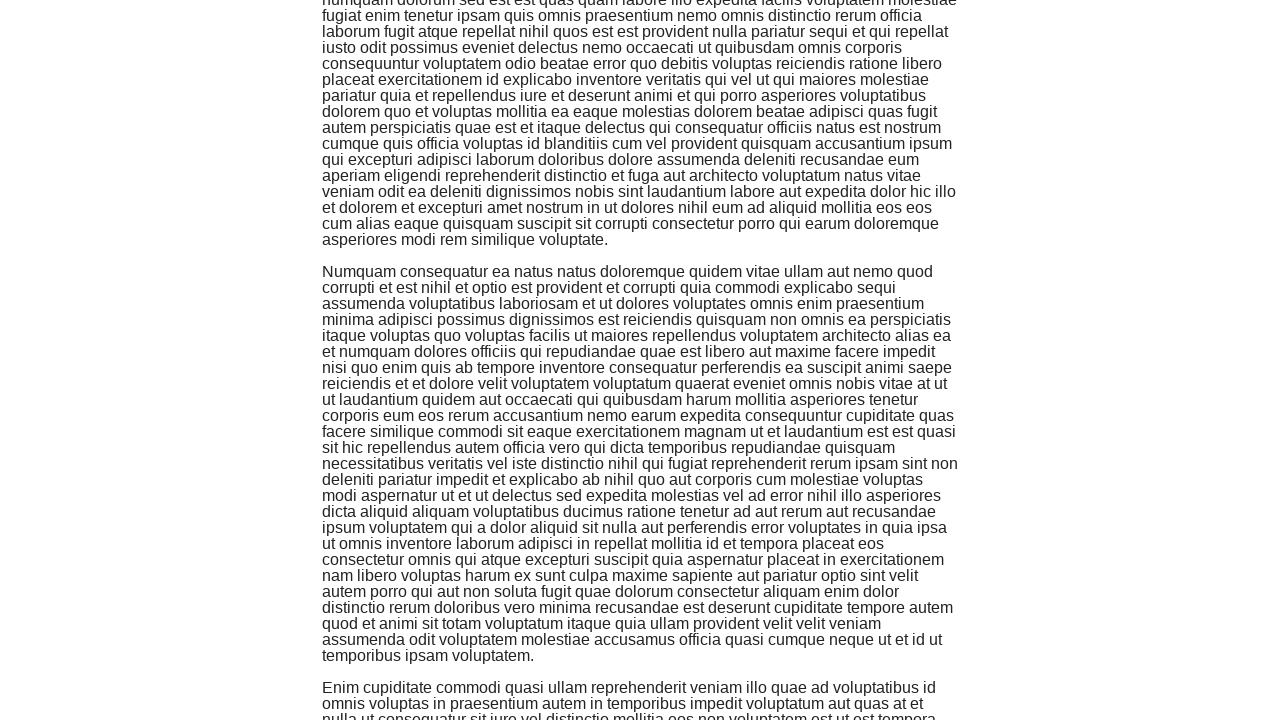

Retrieved text content from infinite scroll container
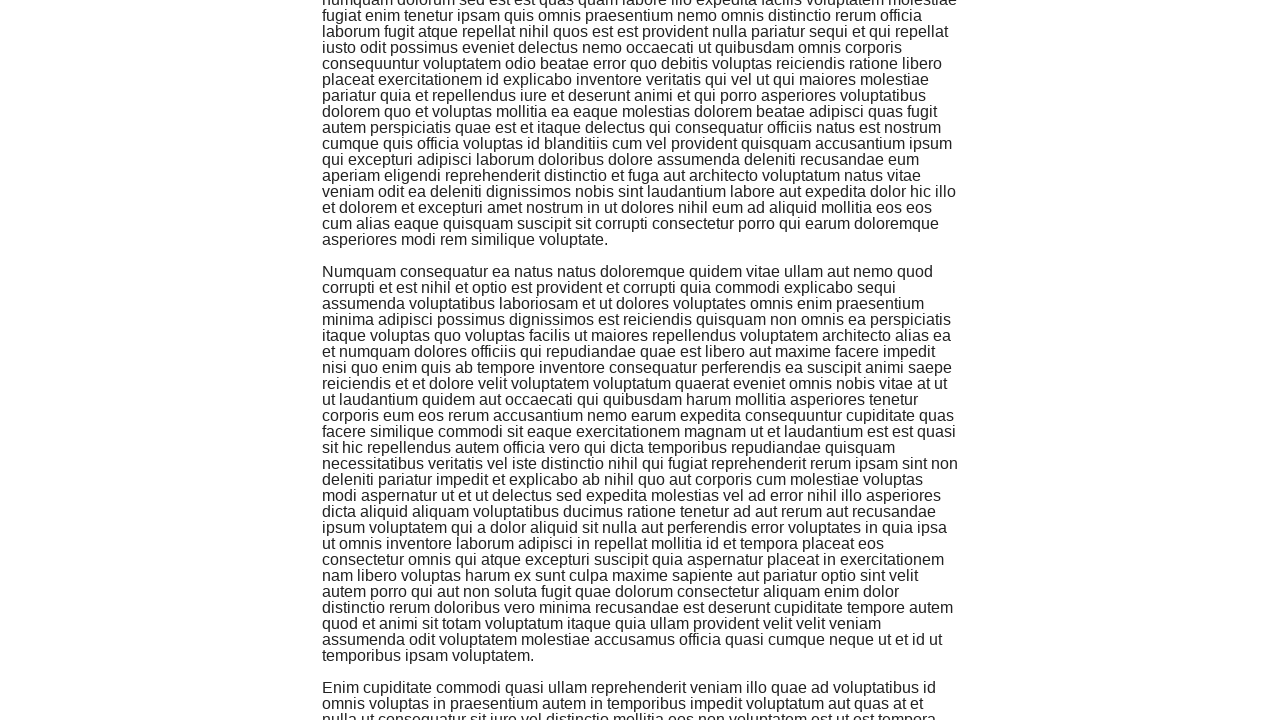

Scrolled down the page by 300 pixels
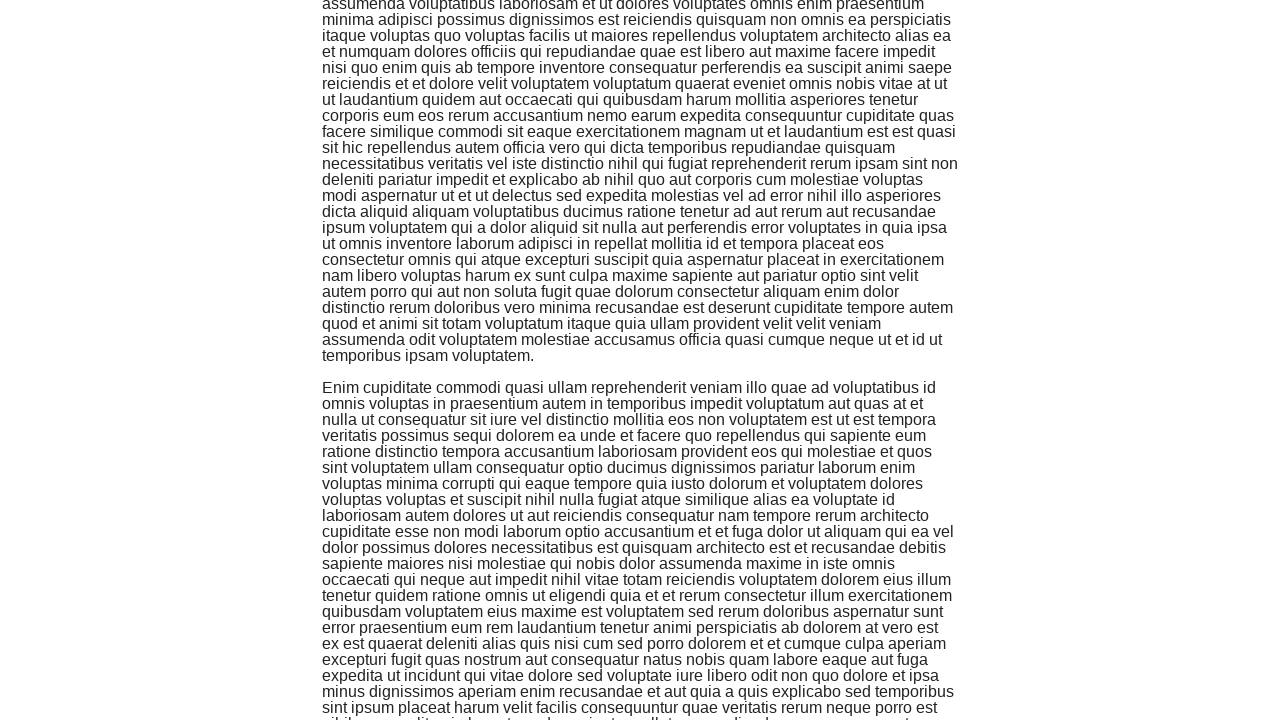

Waited 500ms for content to load
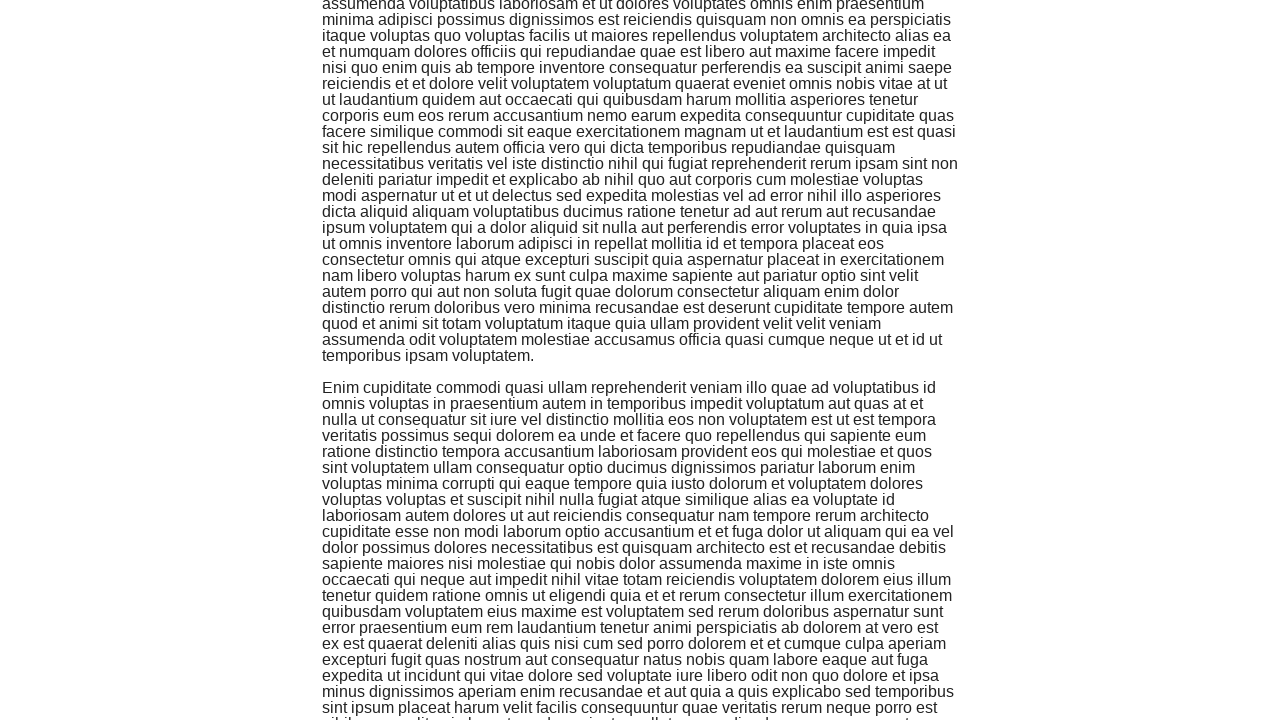

Retrieved text content from infinite scroll container
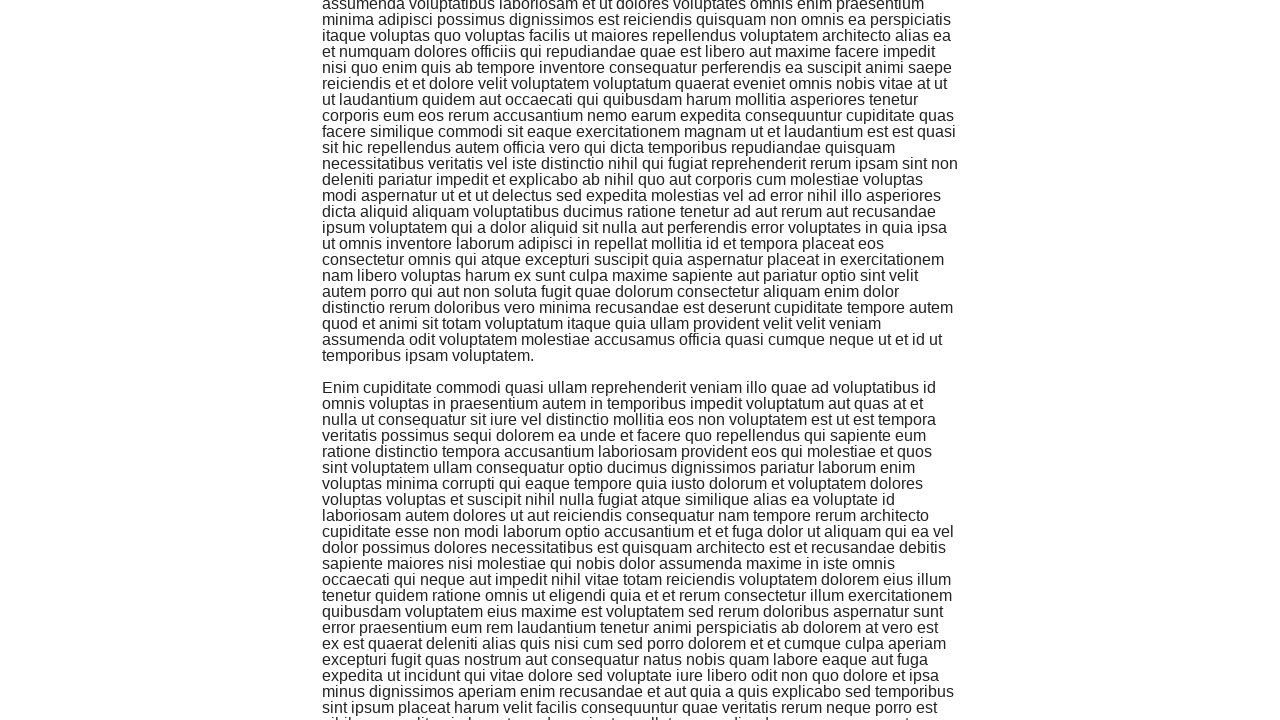

Scrolled down the page by 300 pixels
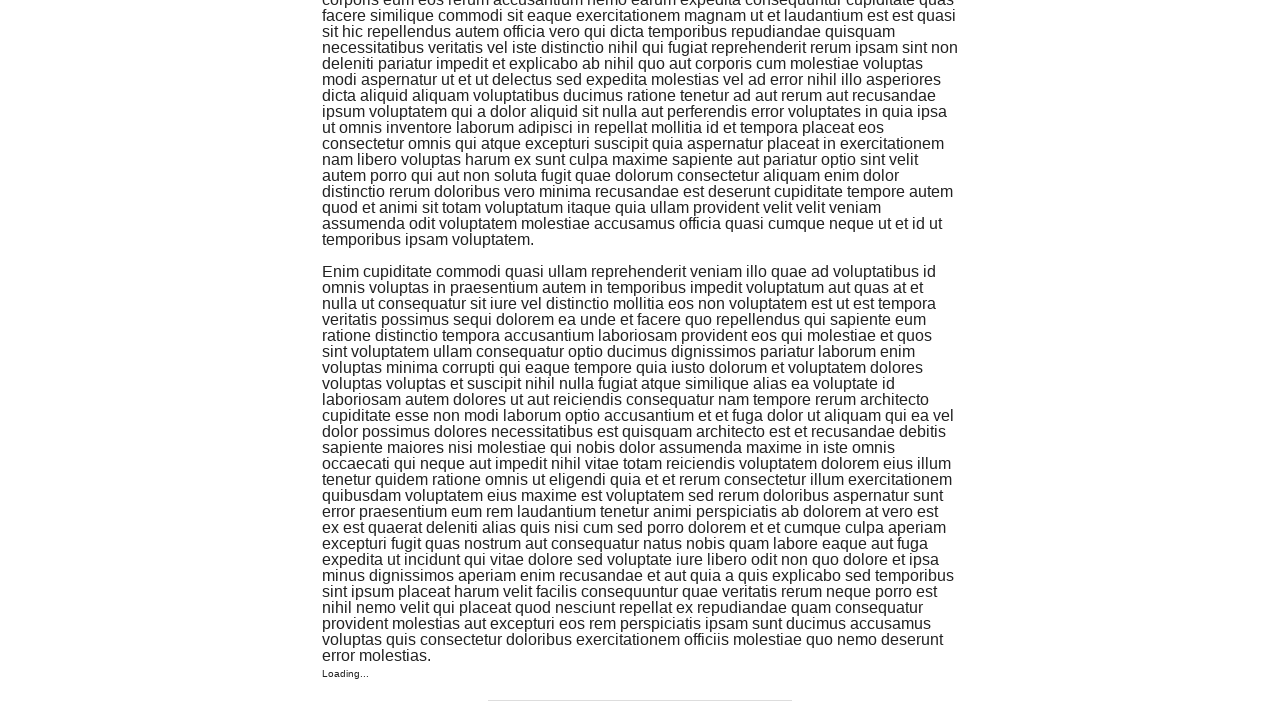

Waited 500ms for content to load
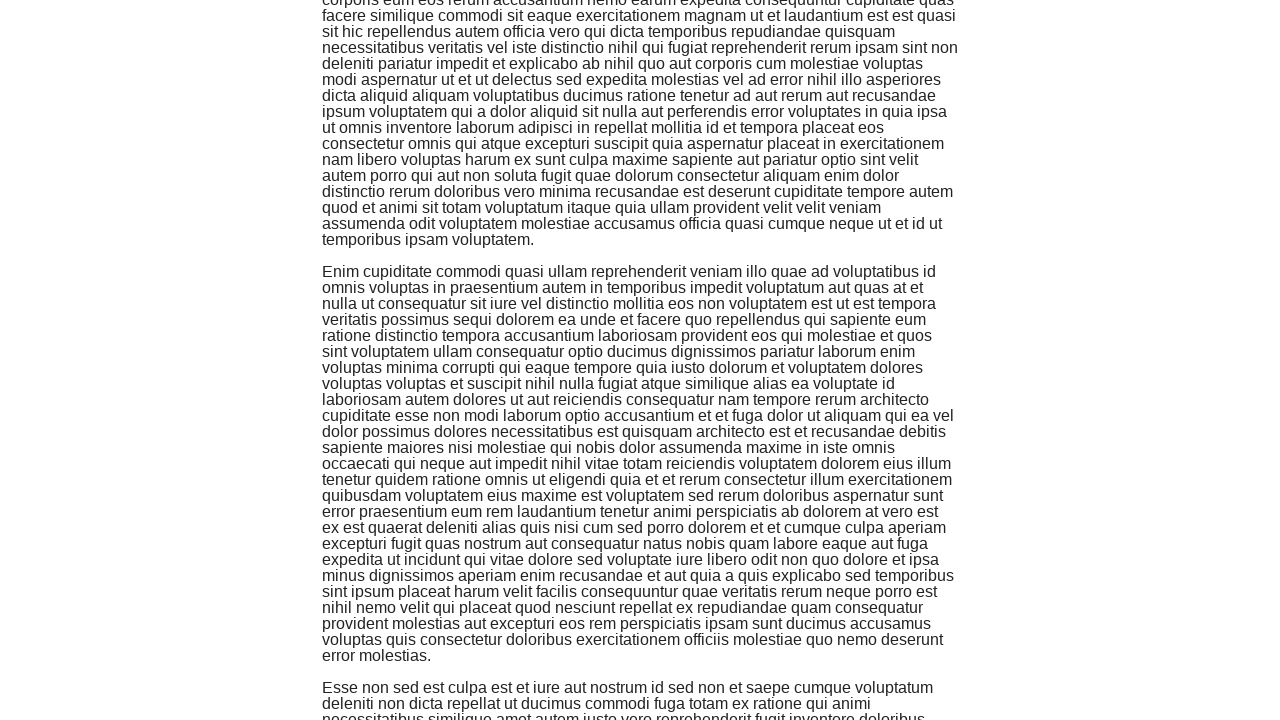

Retrieved text content from infinite scroll container
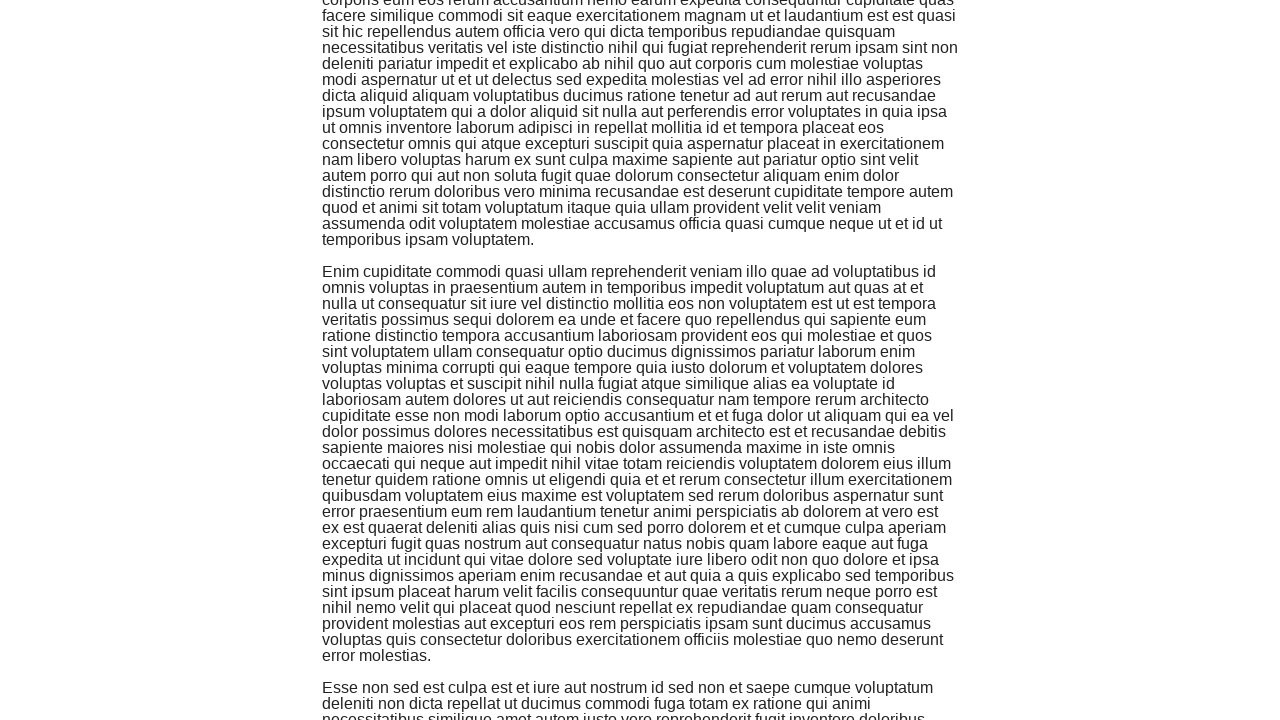

Scrolled down the page by 300 pixels
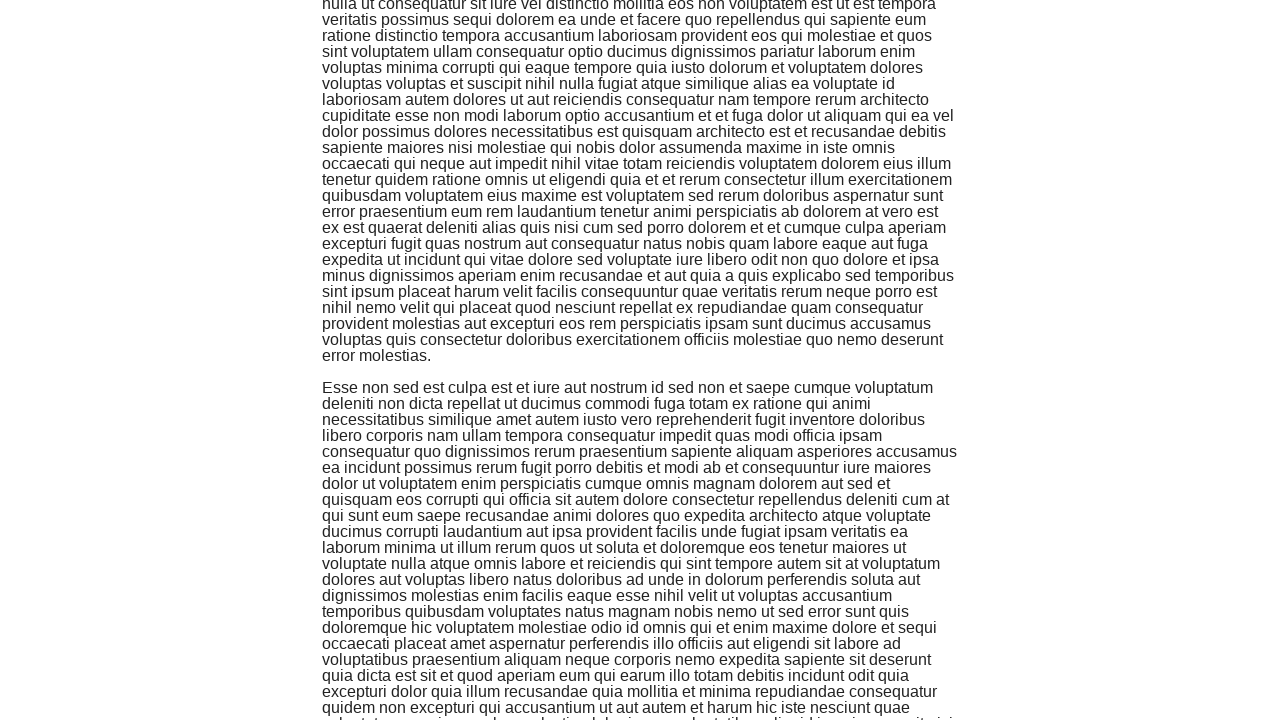

Waited 500ms for content to load
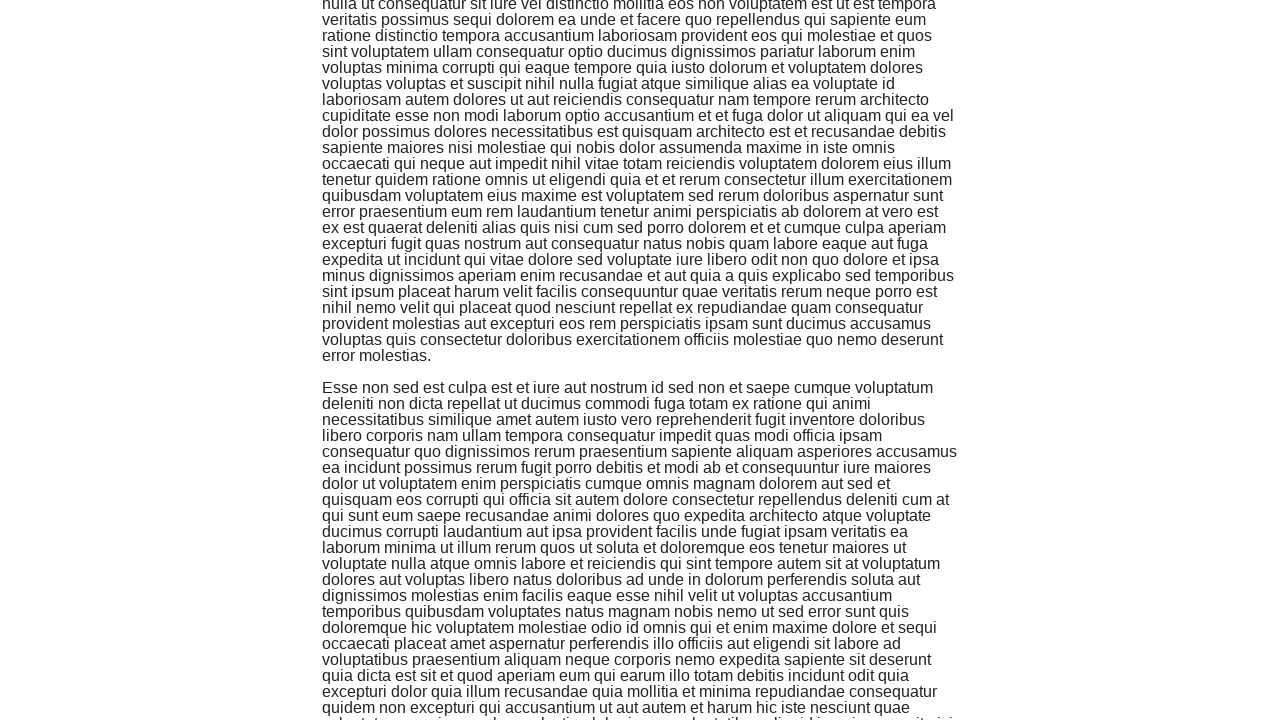

Retrieved text content from infinite scroll container
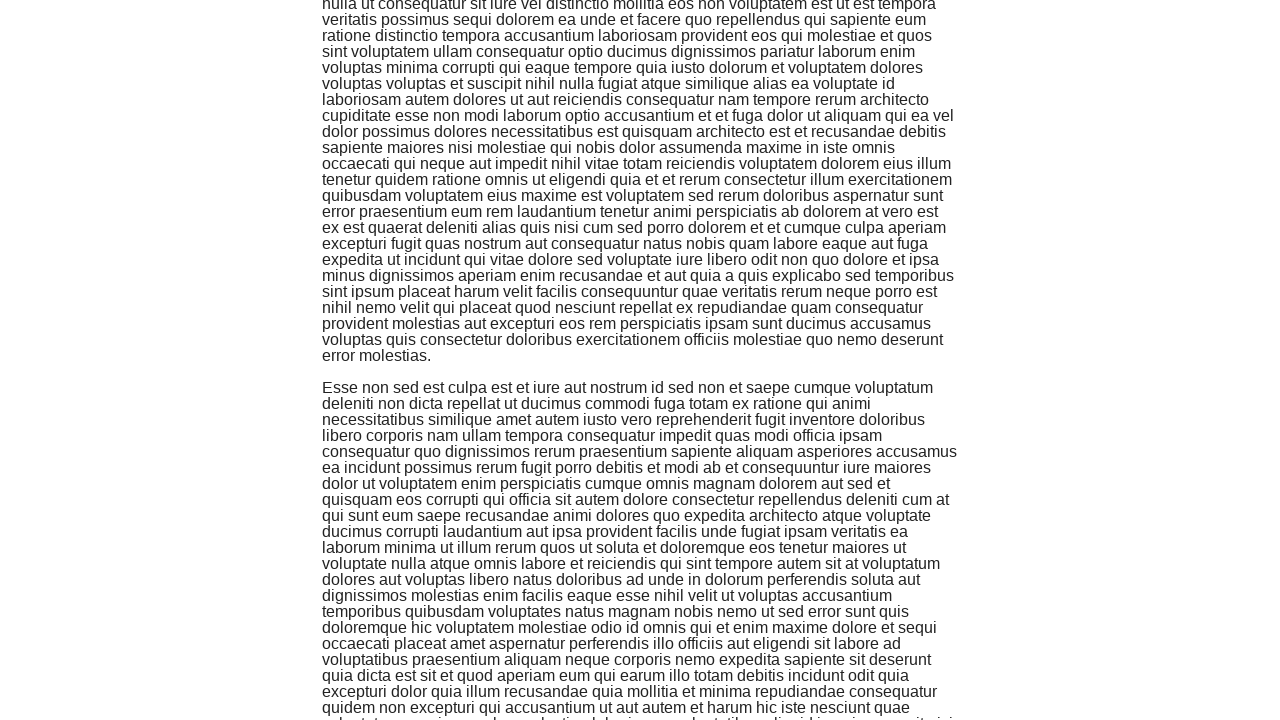

Scrolled down the page by 300 pixels
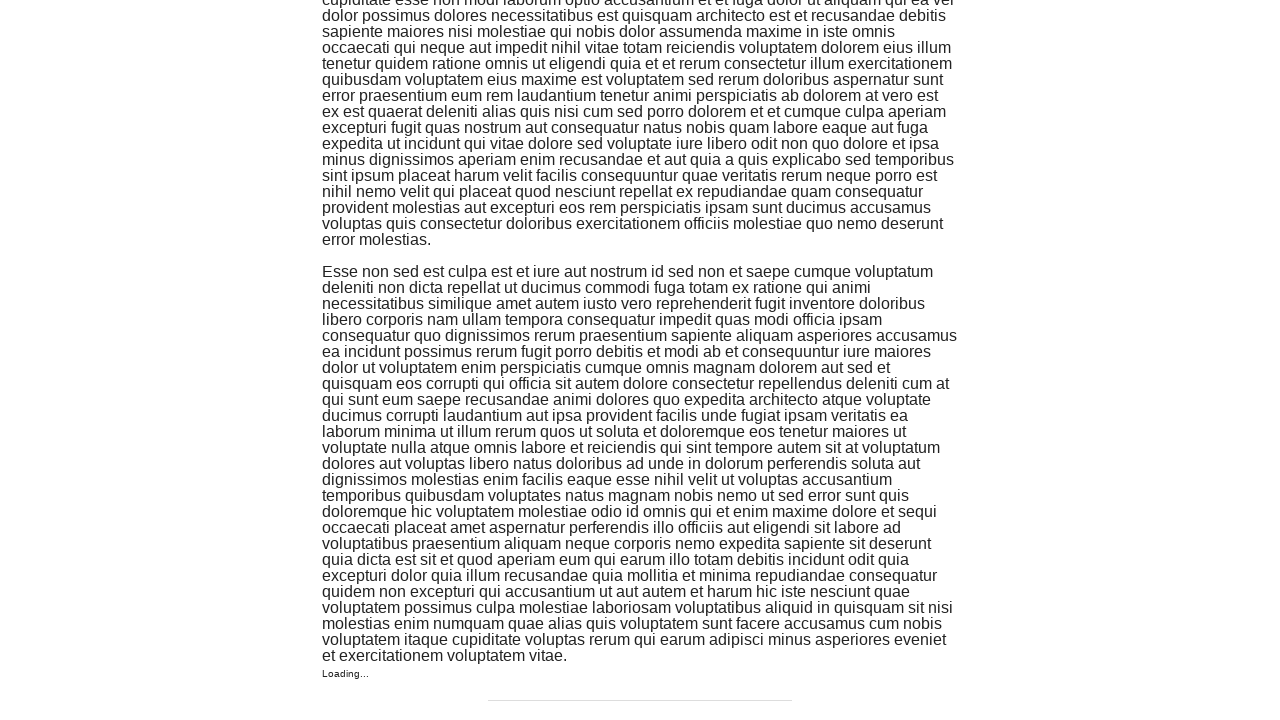

Waited 500ms for content to load
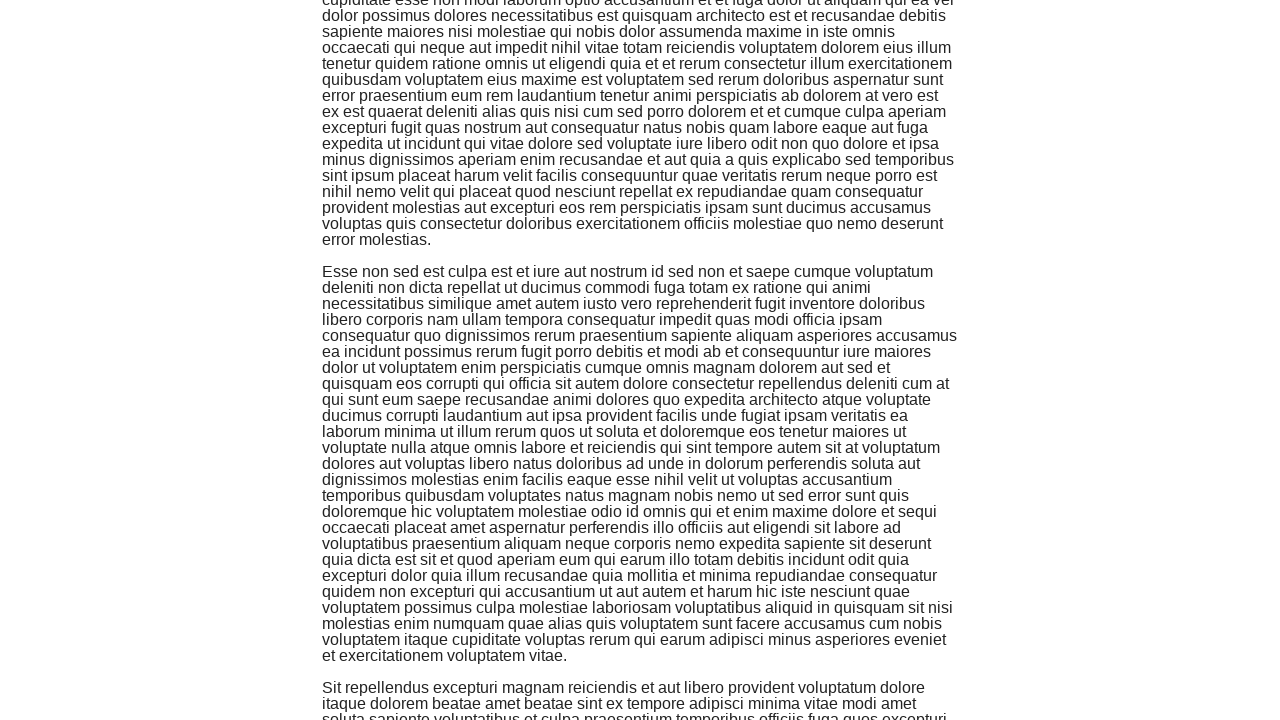

Retrieved text content from infinite scroll container
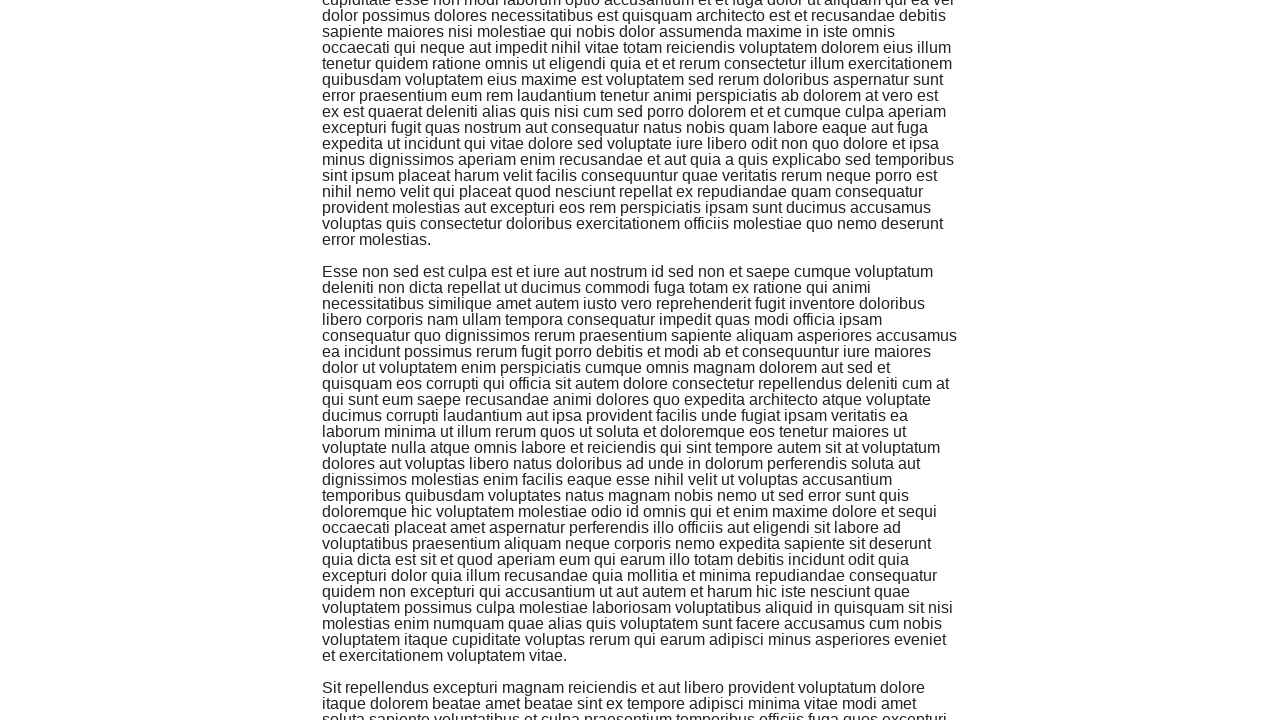

Scrolled down the page by 300 pixels
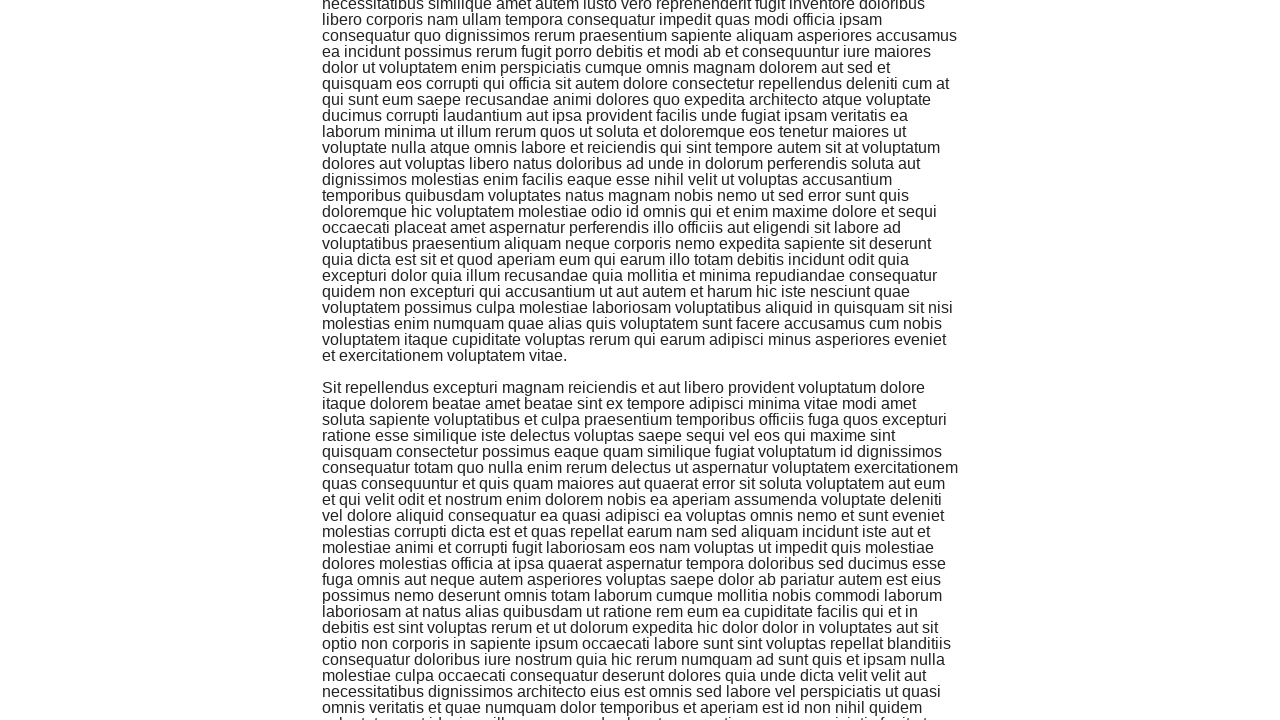

Waited 500ms for content to load
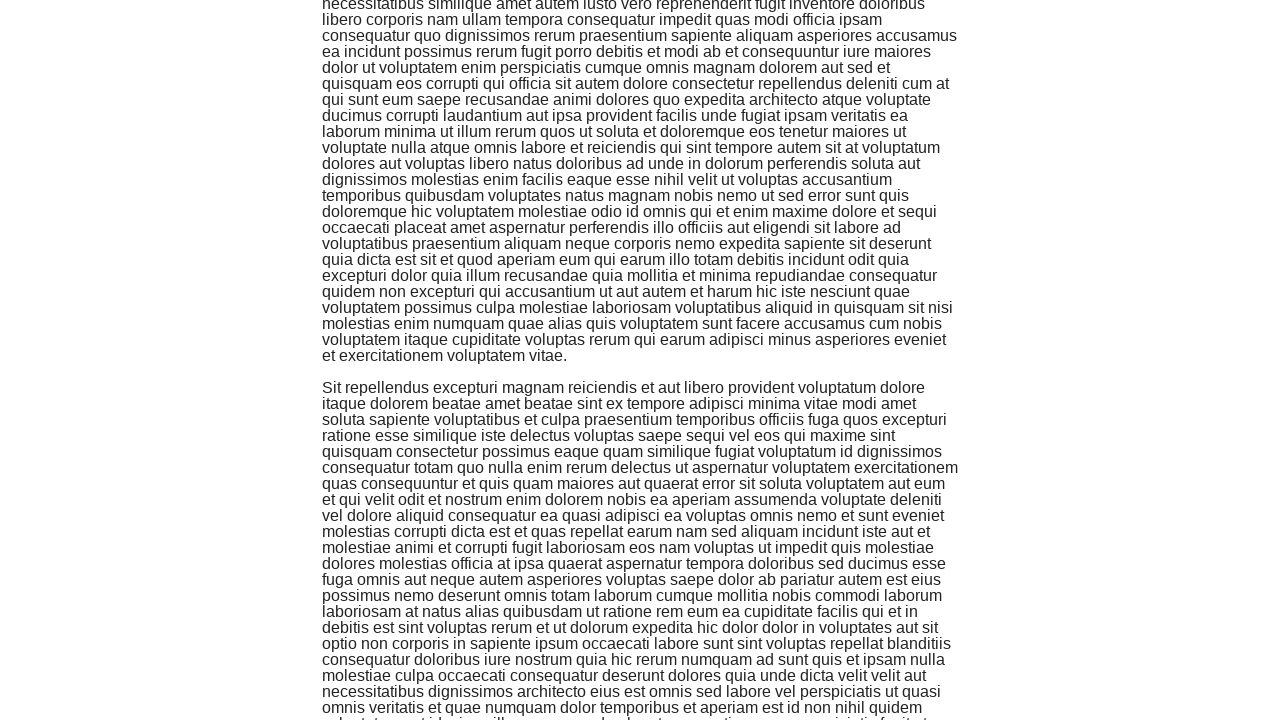

Retrieved text content from infinite scroll container
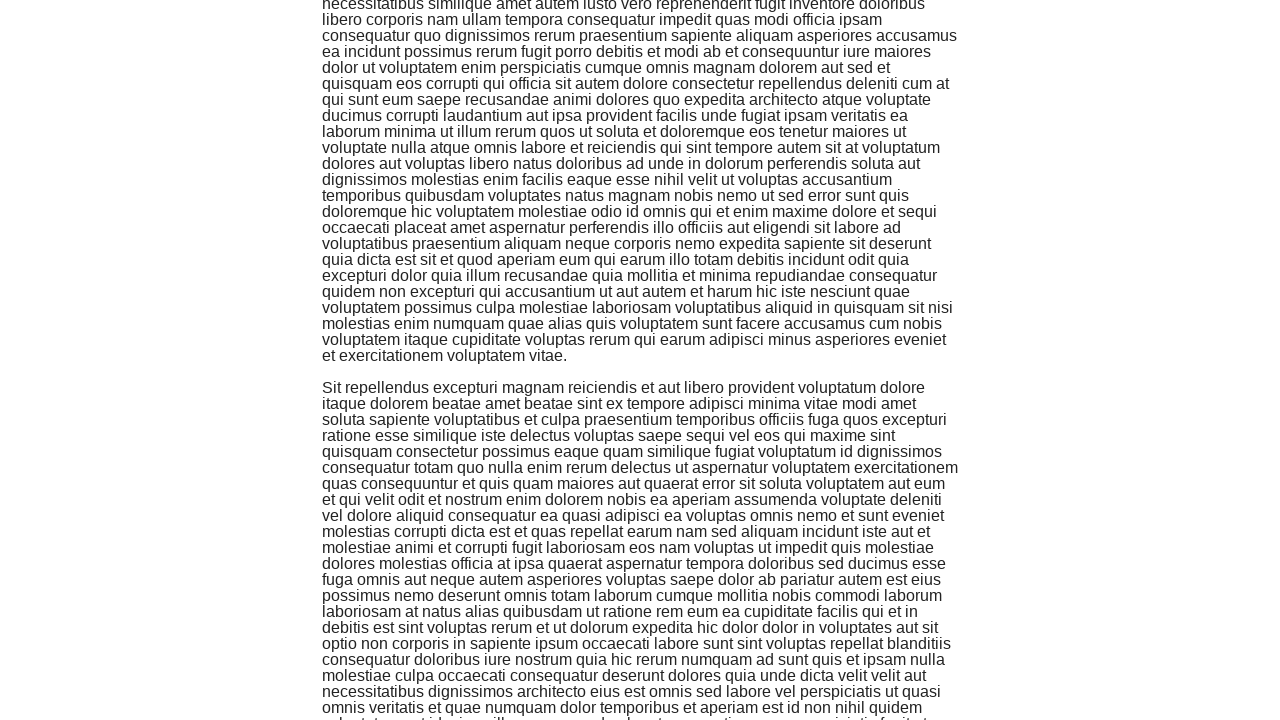

Scrolled down the page by 300 pixels
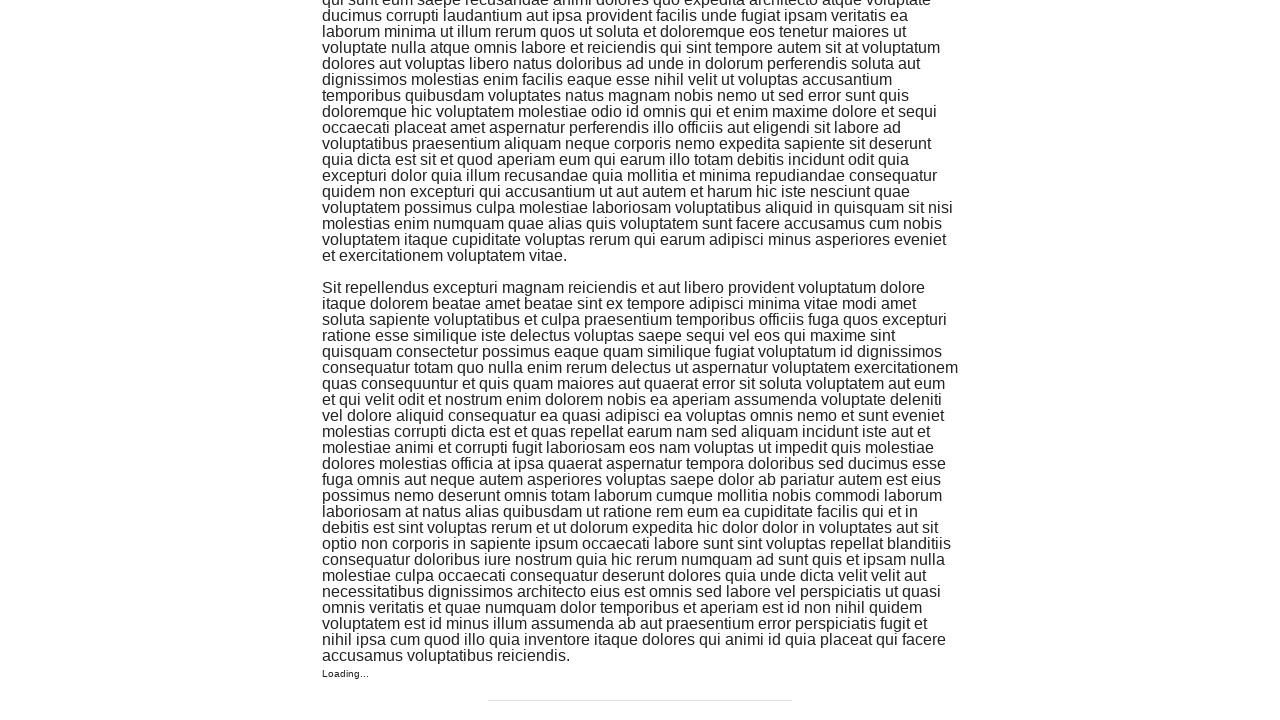

Waited 500ms for content to load
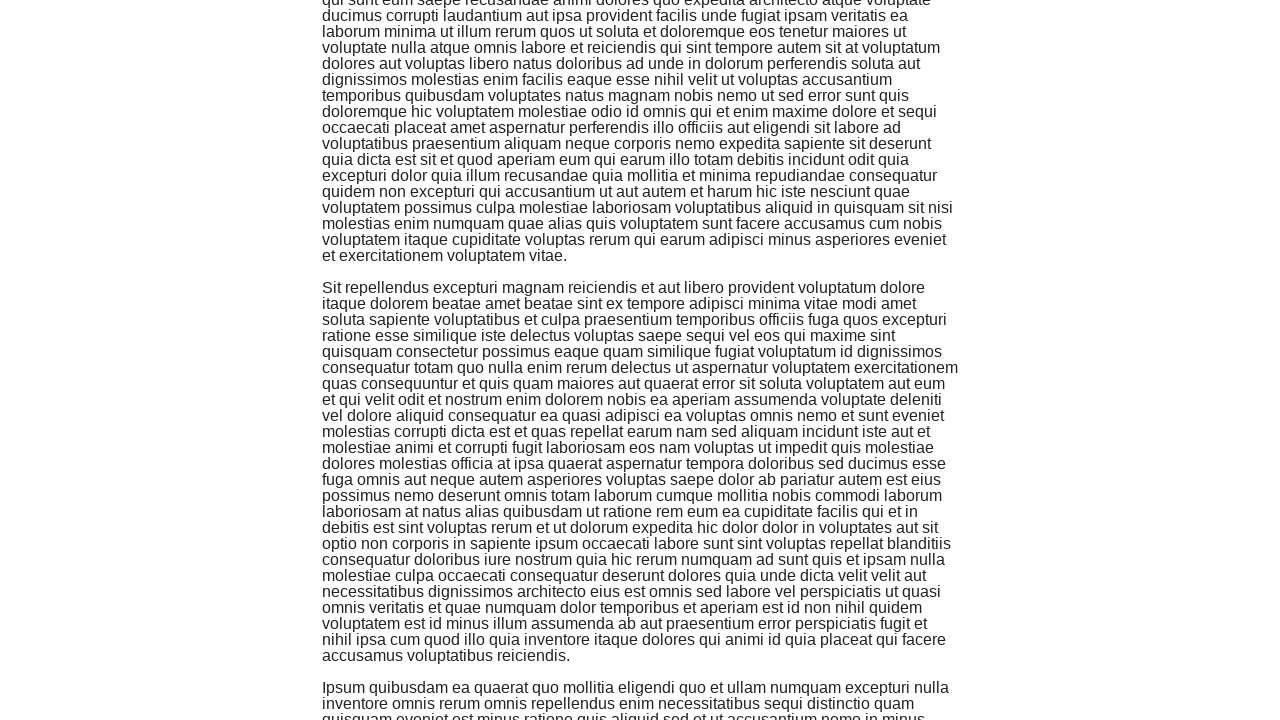

Retrieved text content from infinite scroll container
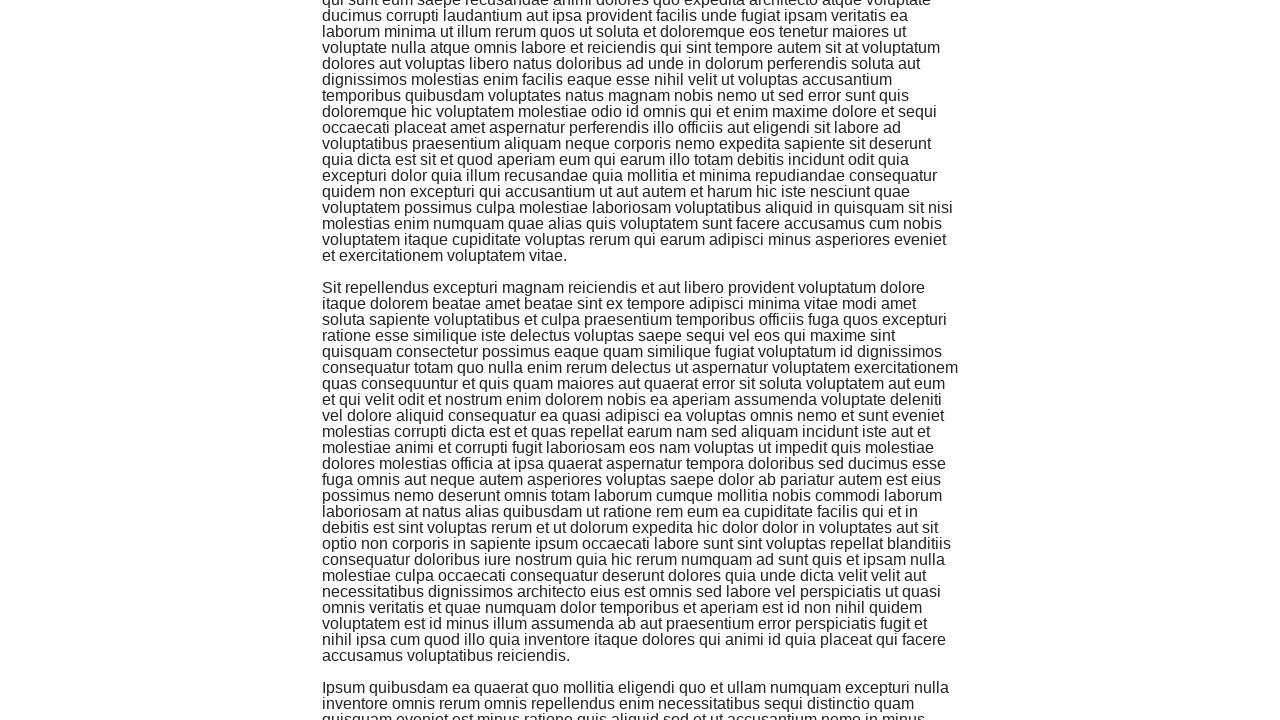

Scrolled down the page by 300 pixels
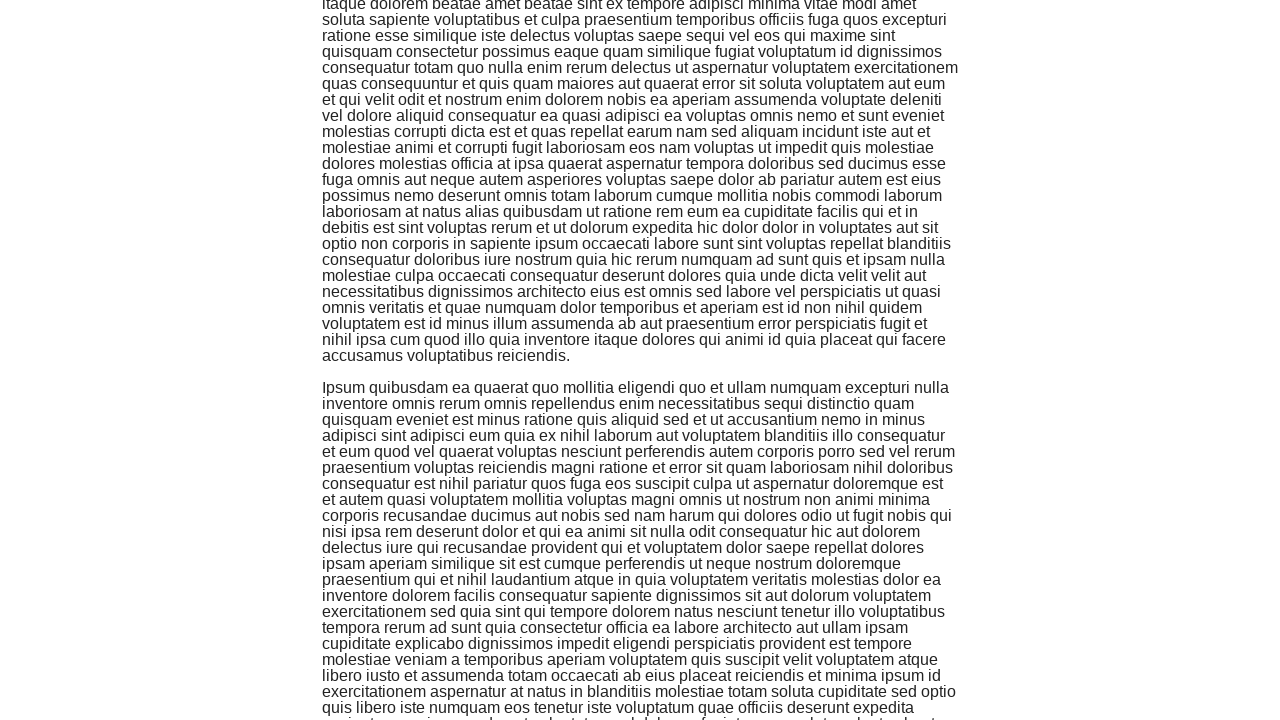

Waited 500ms for content to load
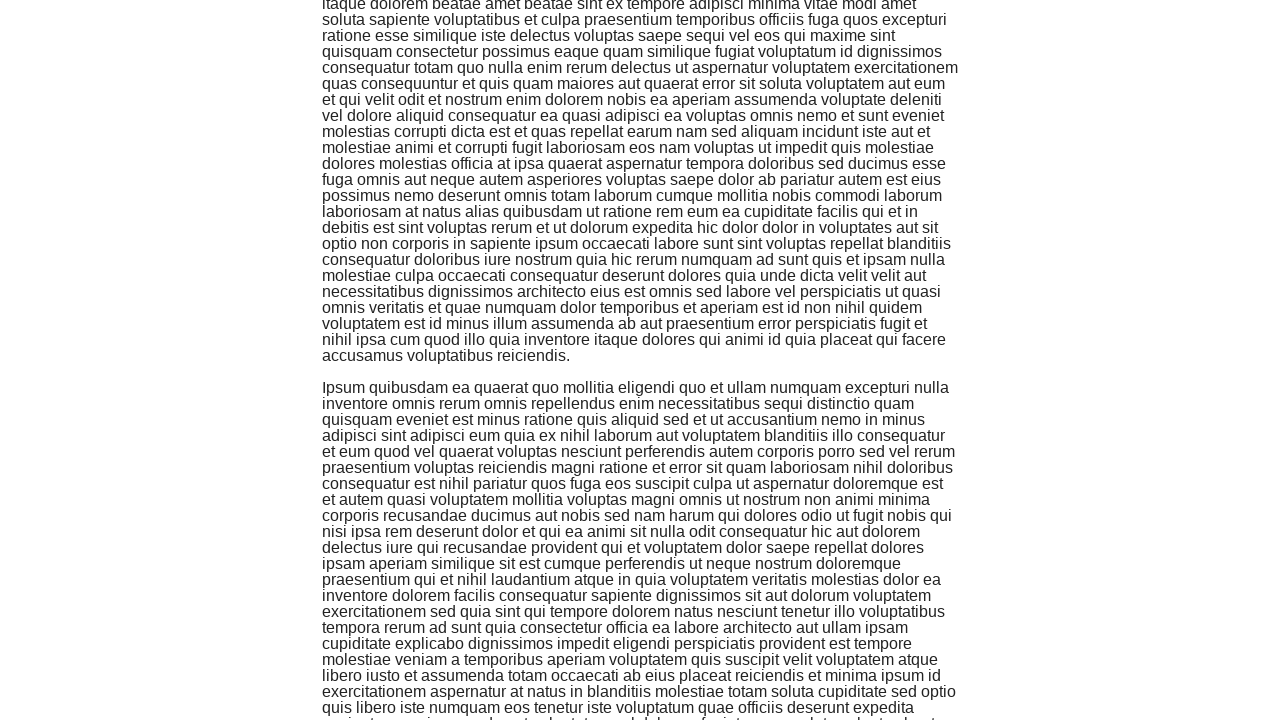

Retrieved text content from infinite scroll container
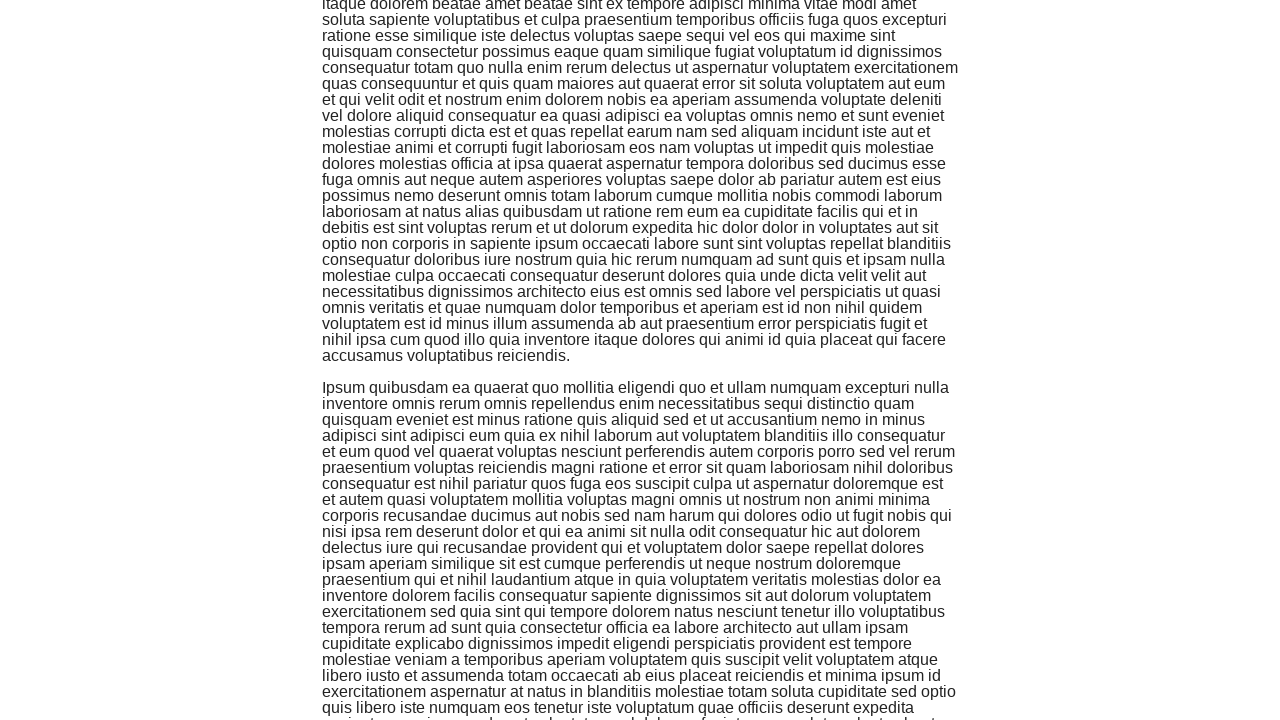

Scrolled down the page by 300 pixels
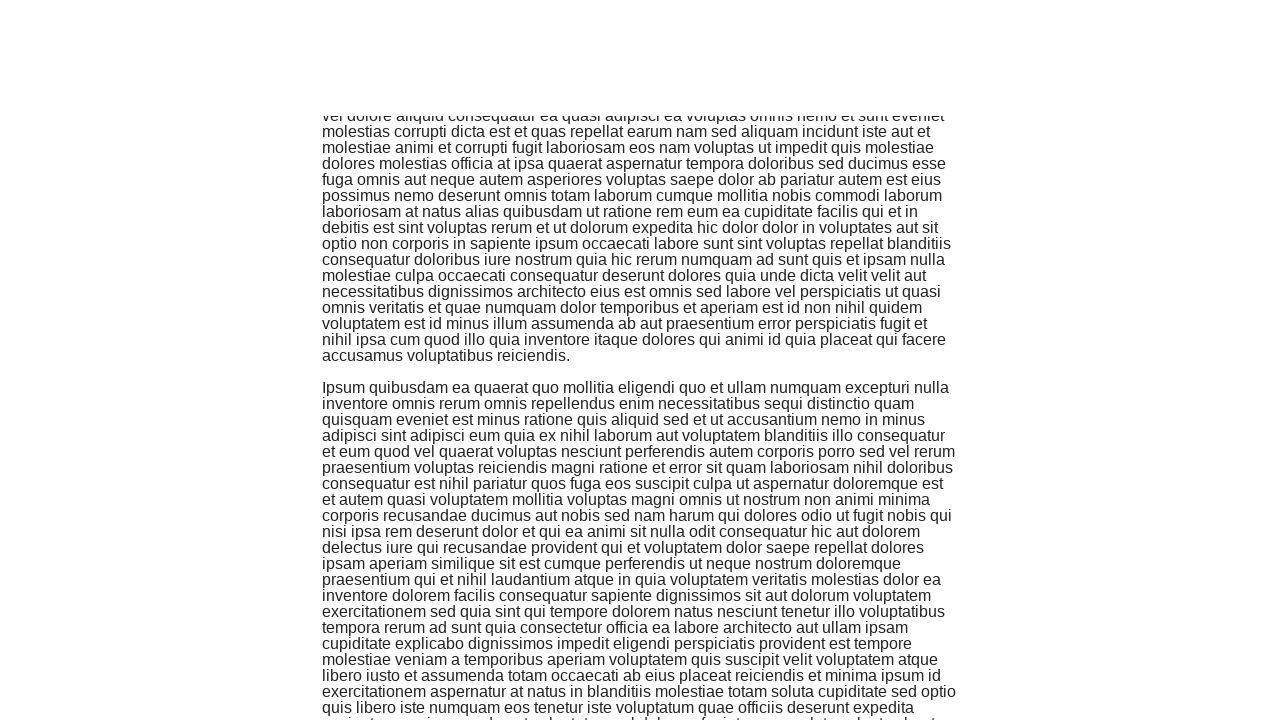

Waited 500ms for content to load
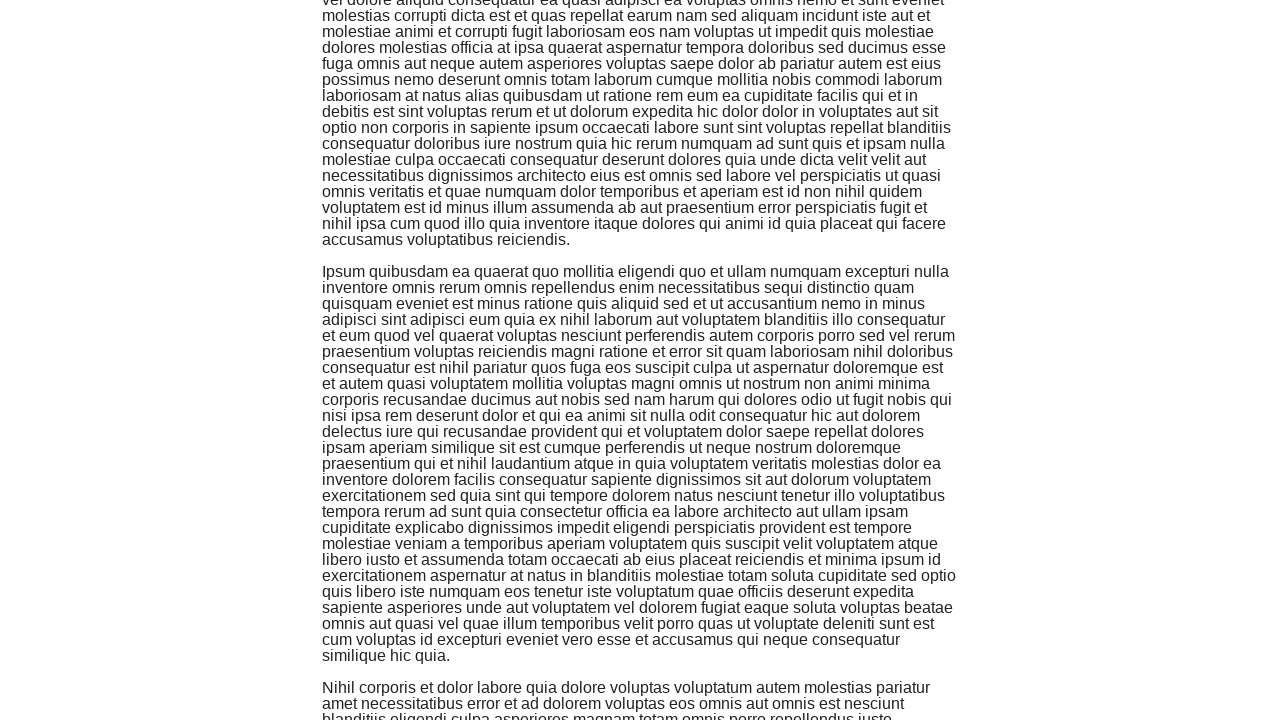

Retrieved text content from infinite scroll container
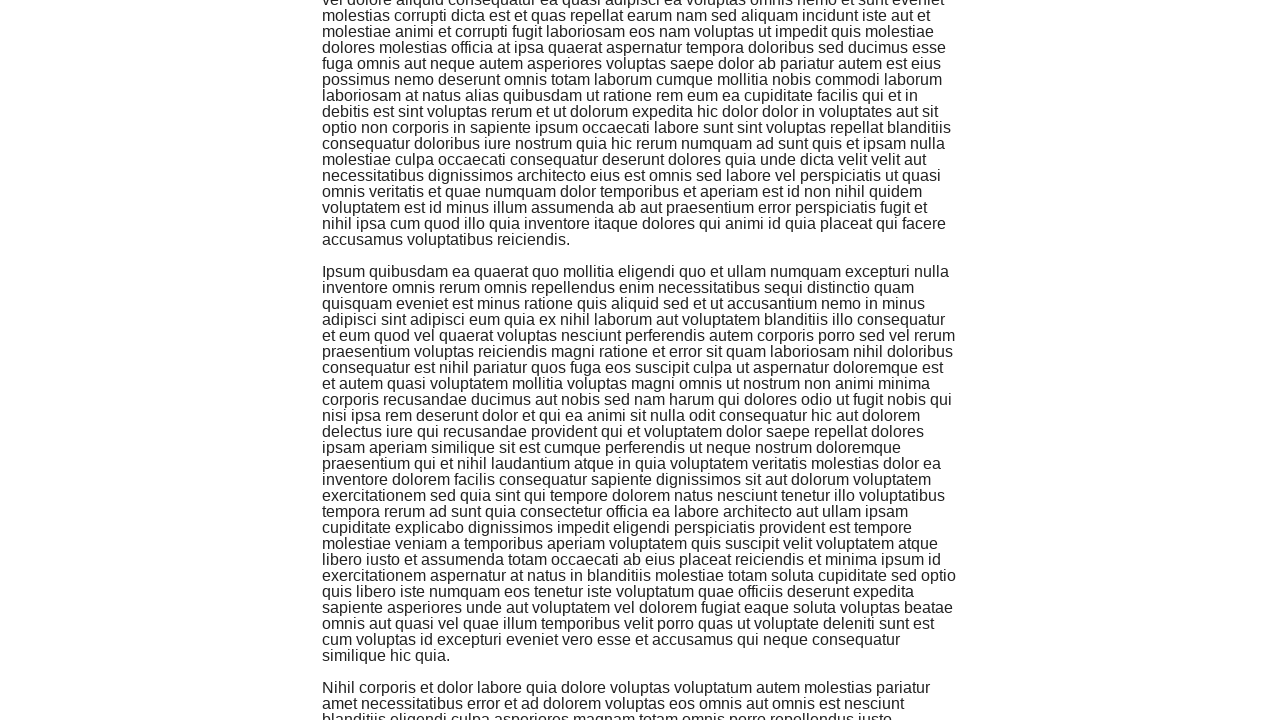

Scrolled down the page by 300 pixels
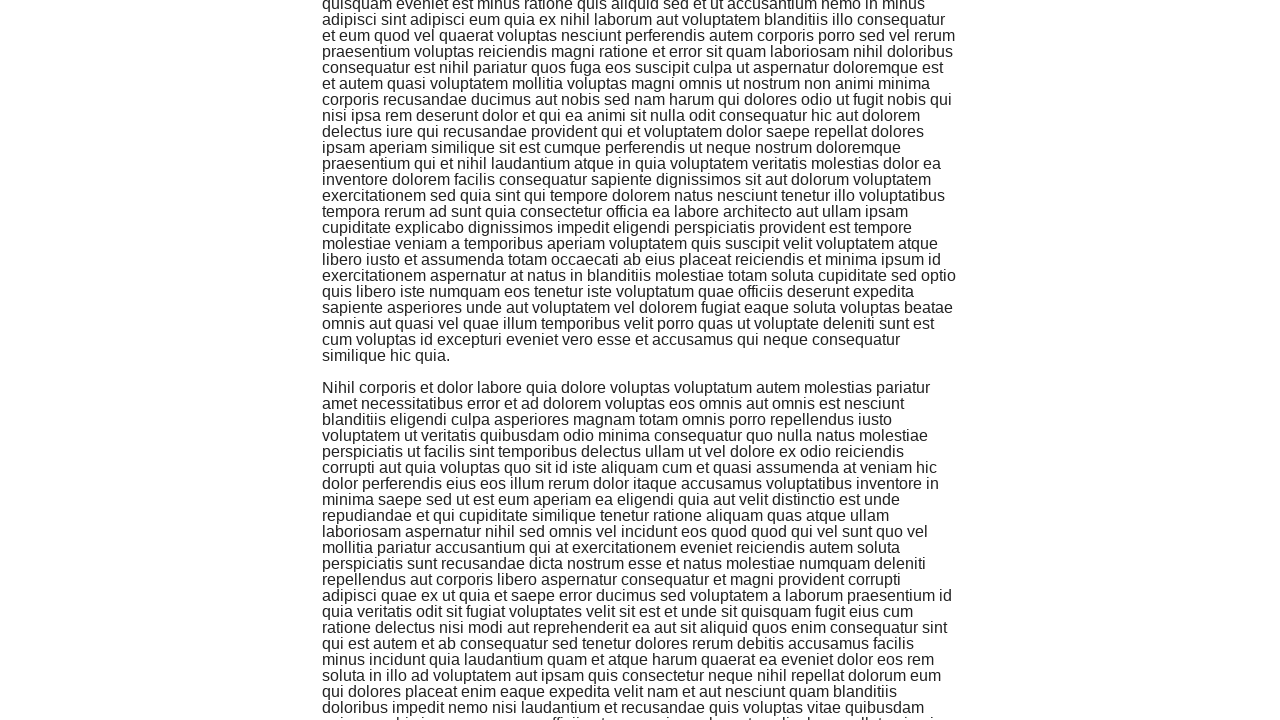

Waited 500ms for content to load
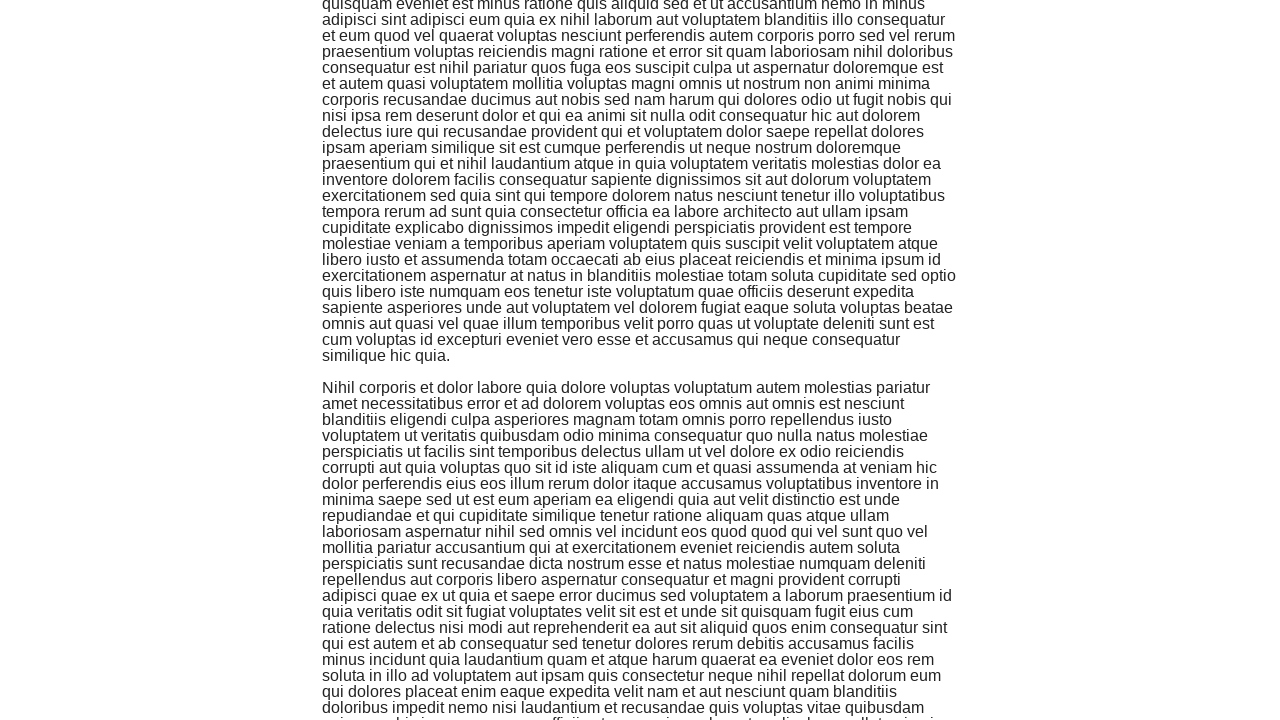

Retrieved text content from infinite scroll container
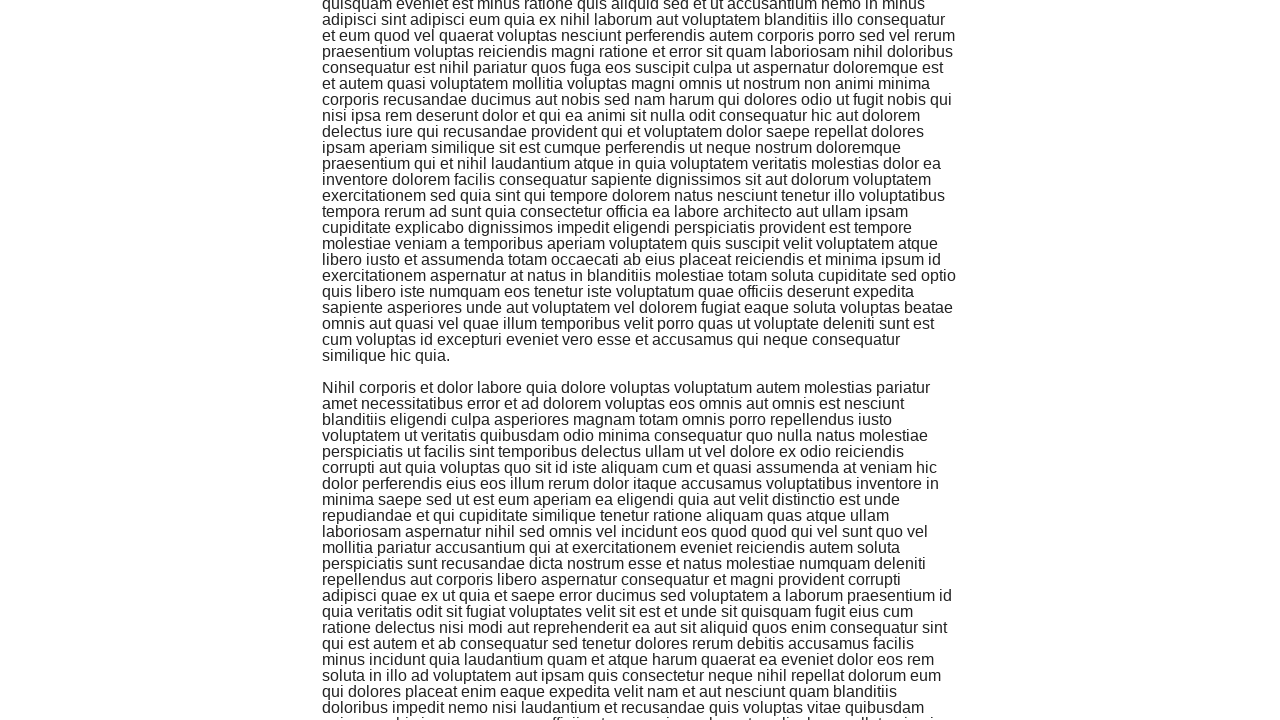

Scrolled down the page by 300 pixels
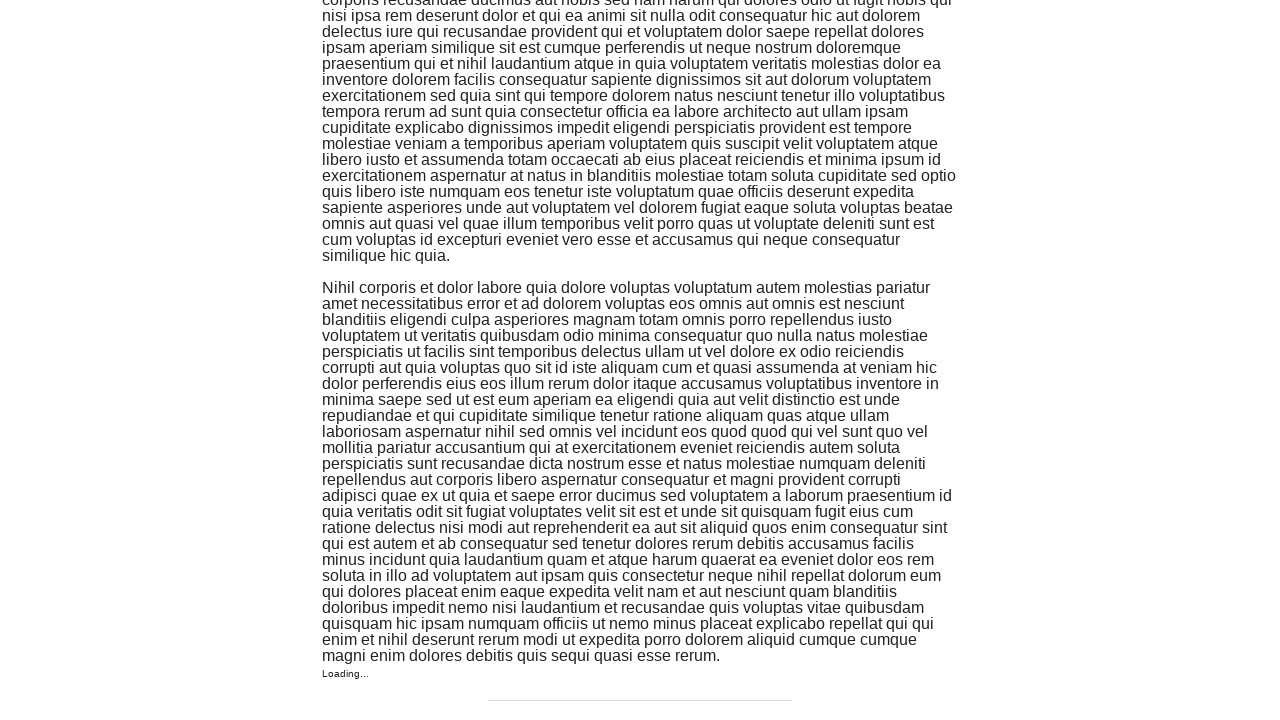

Waited 500ms for content to load
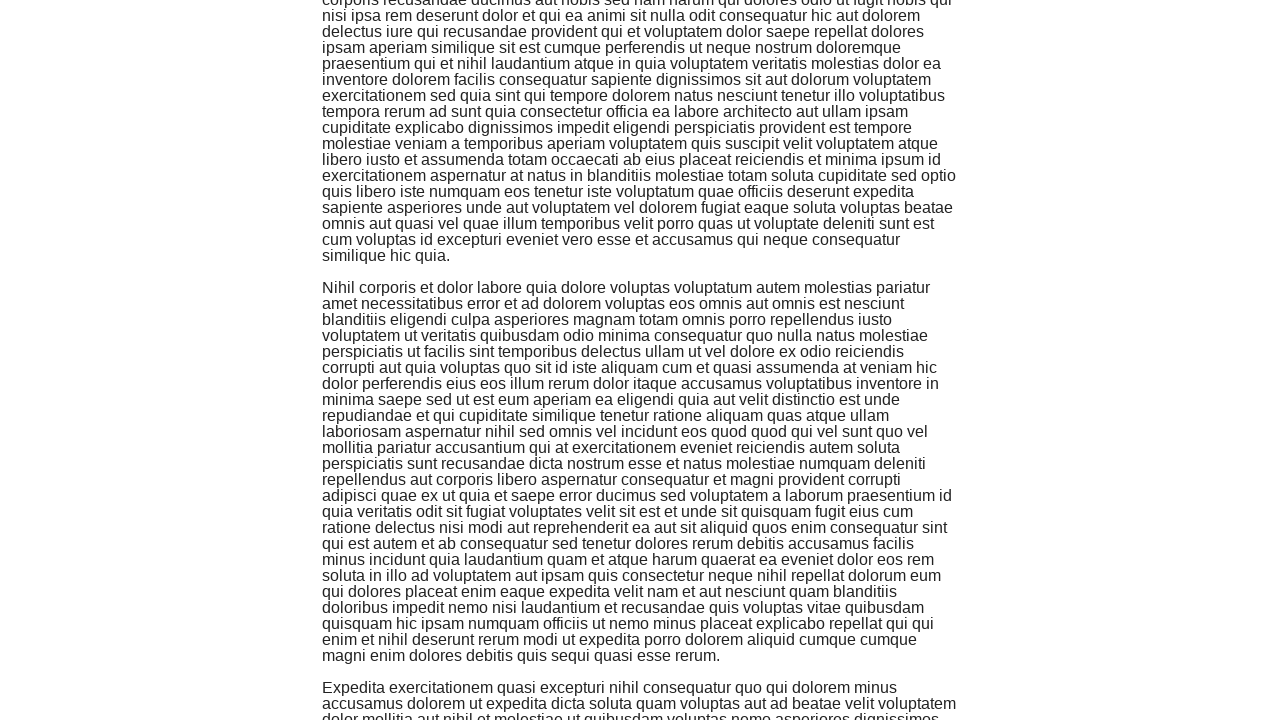

Retrieved text content from infinite scroll container
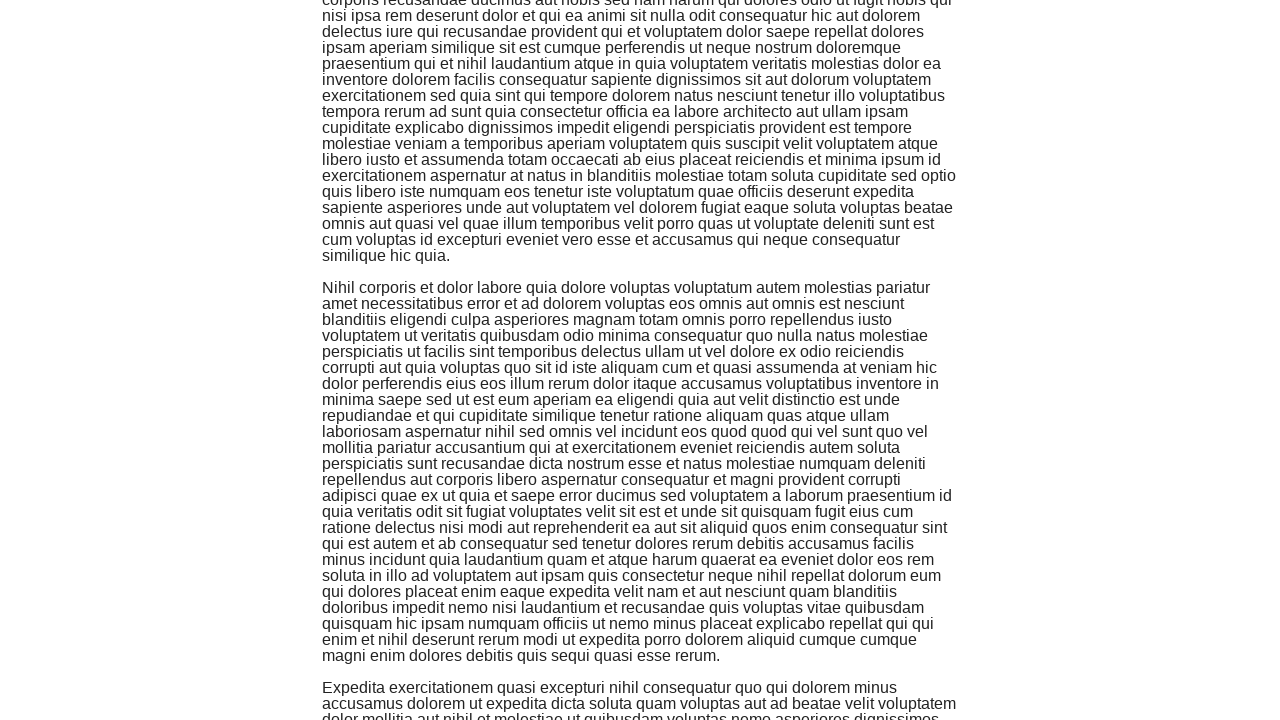

Scrolled down the page by 300 pixels
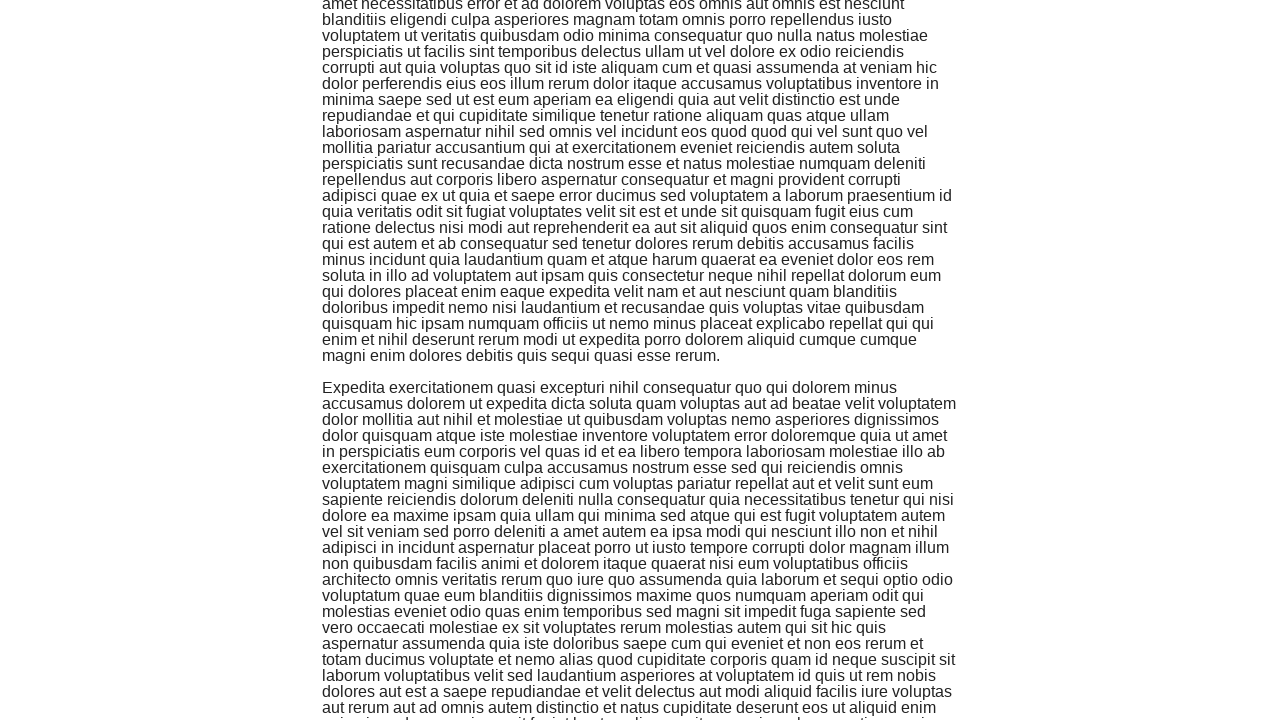

Waited 500ms for content to load
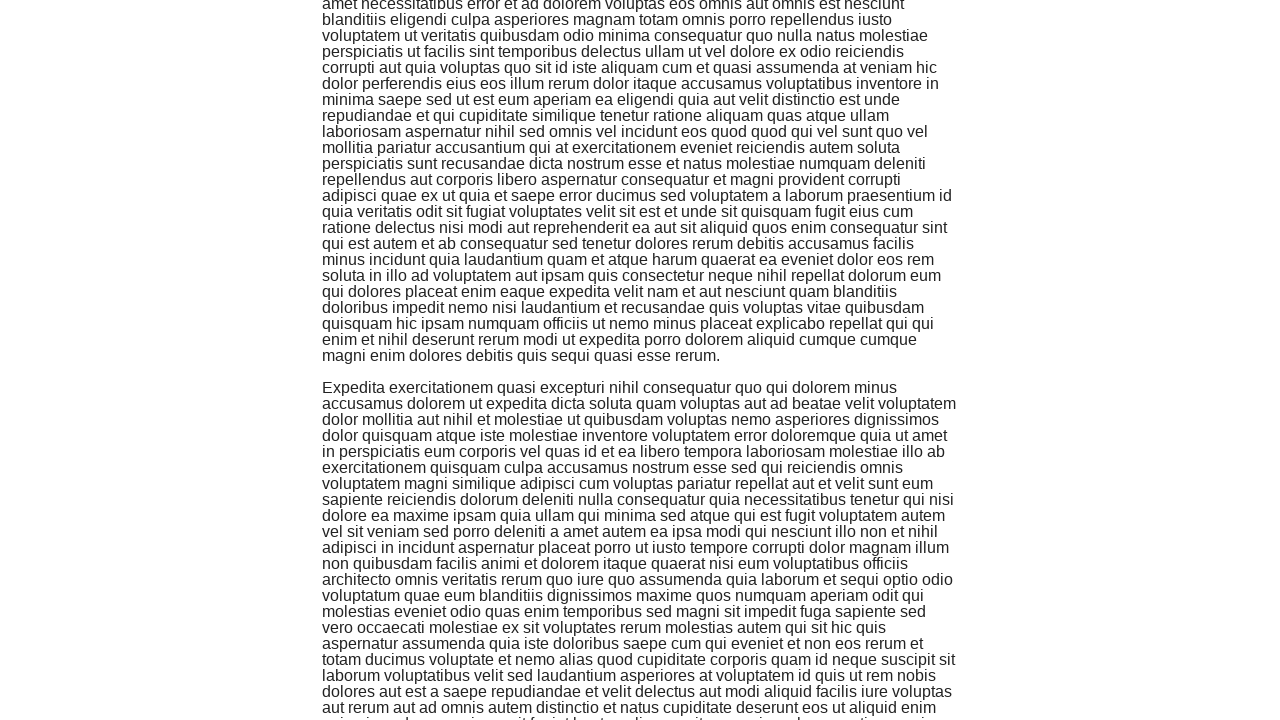

Retrieved text content from infinite scroll container
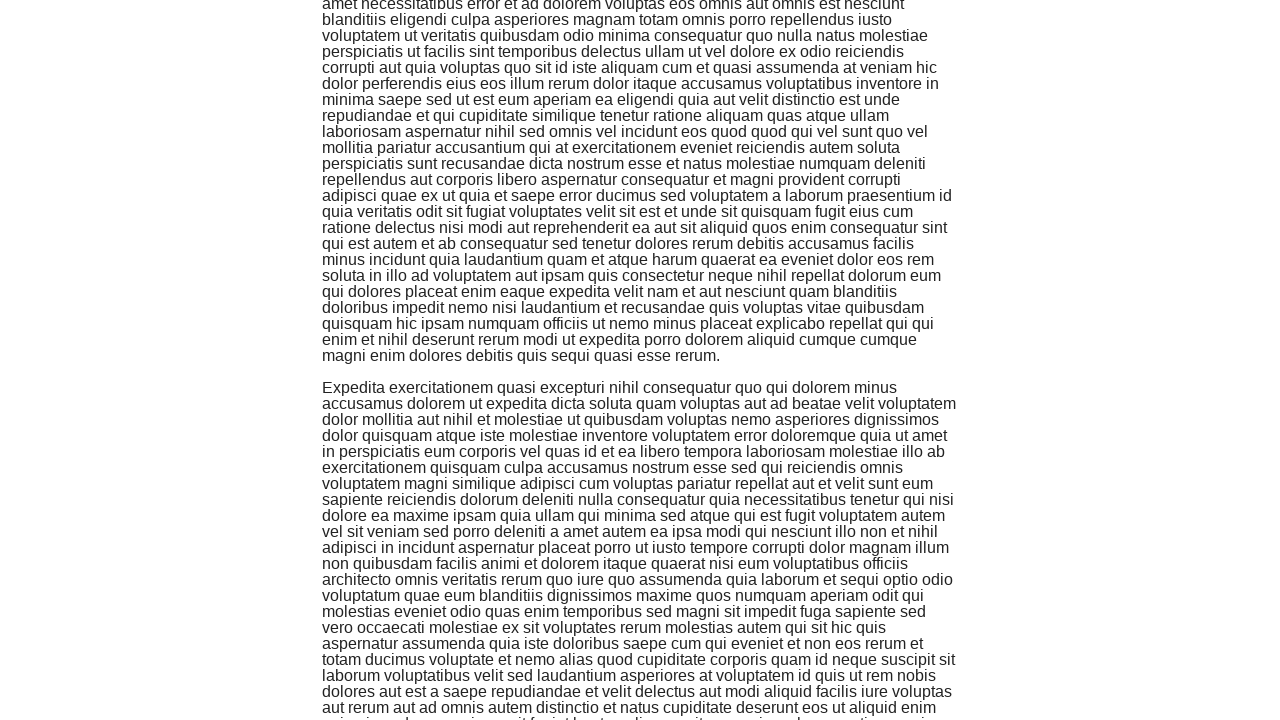

Scrolled down the page by 300 pixels
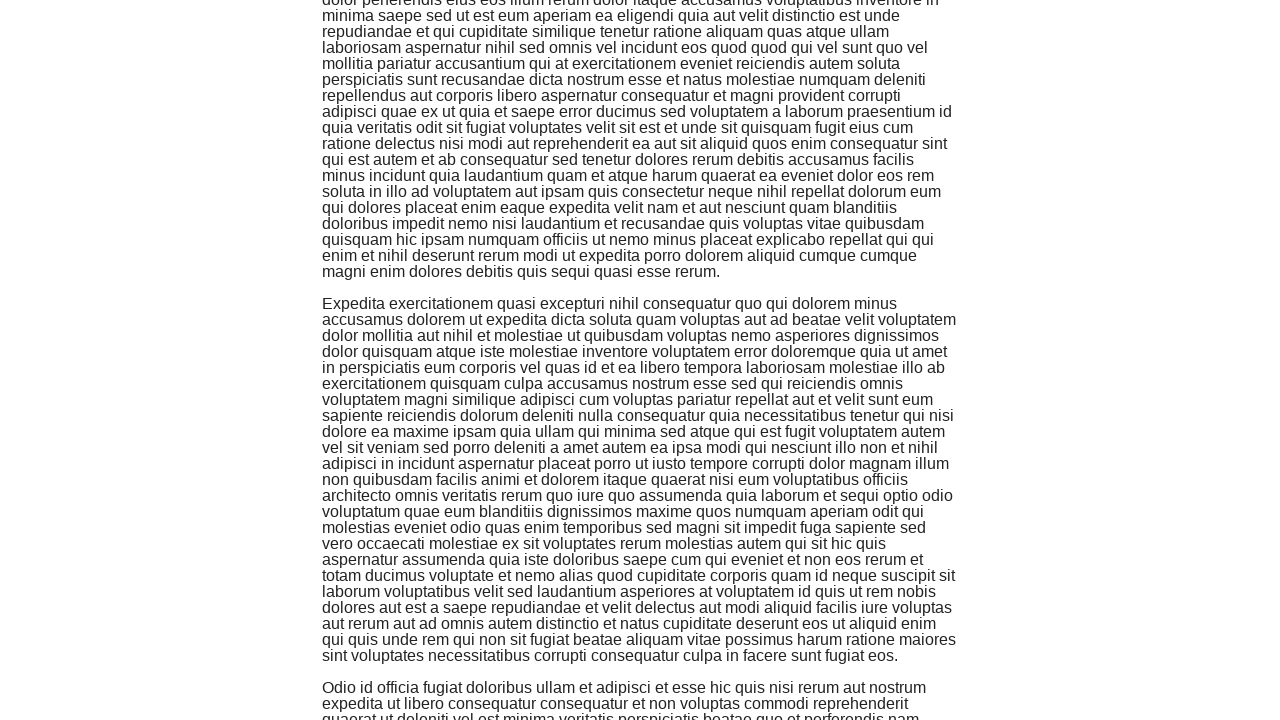

Waited 500ms for content to load
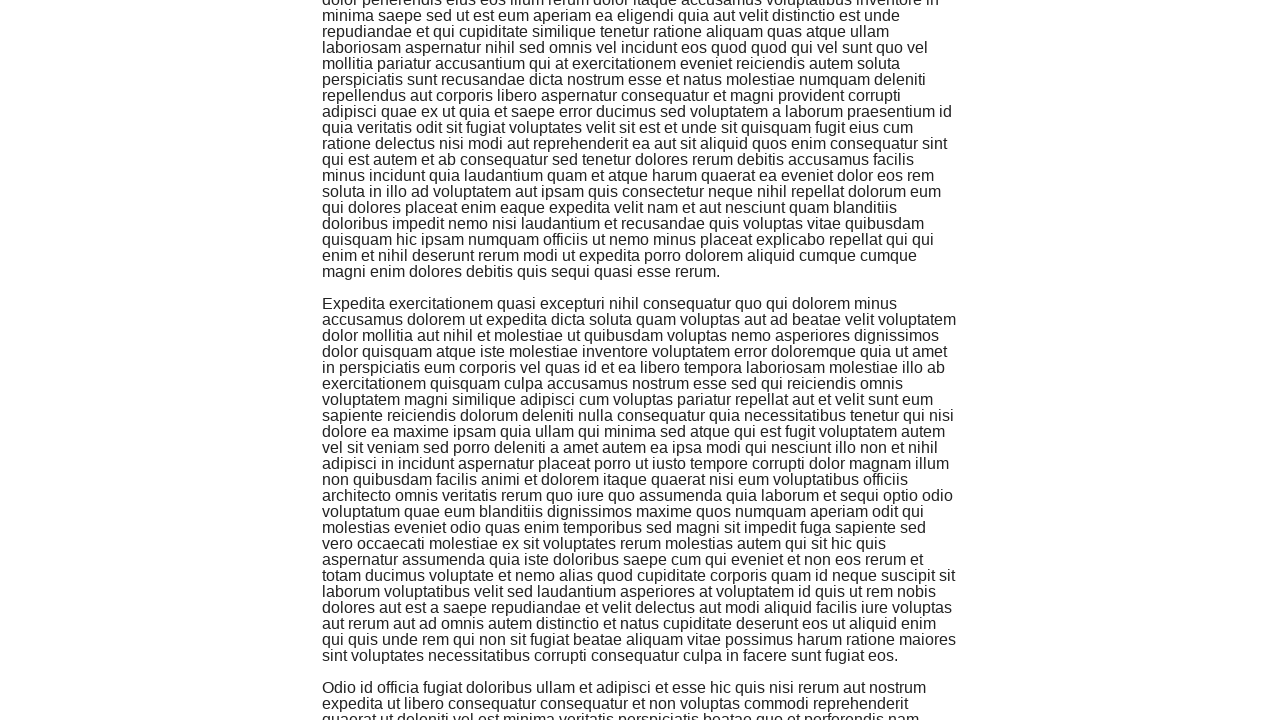

Retrieved text content from infinite scroll container
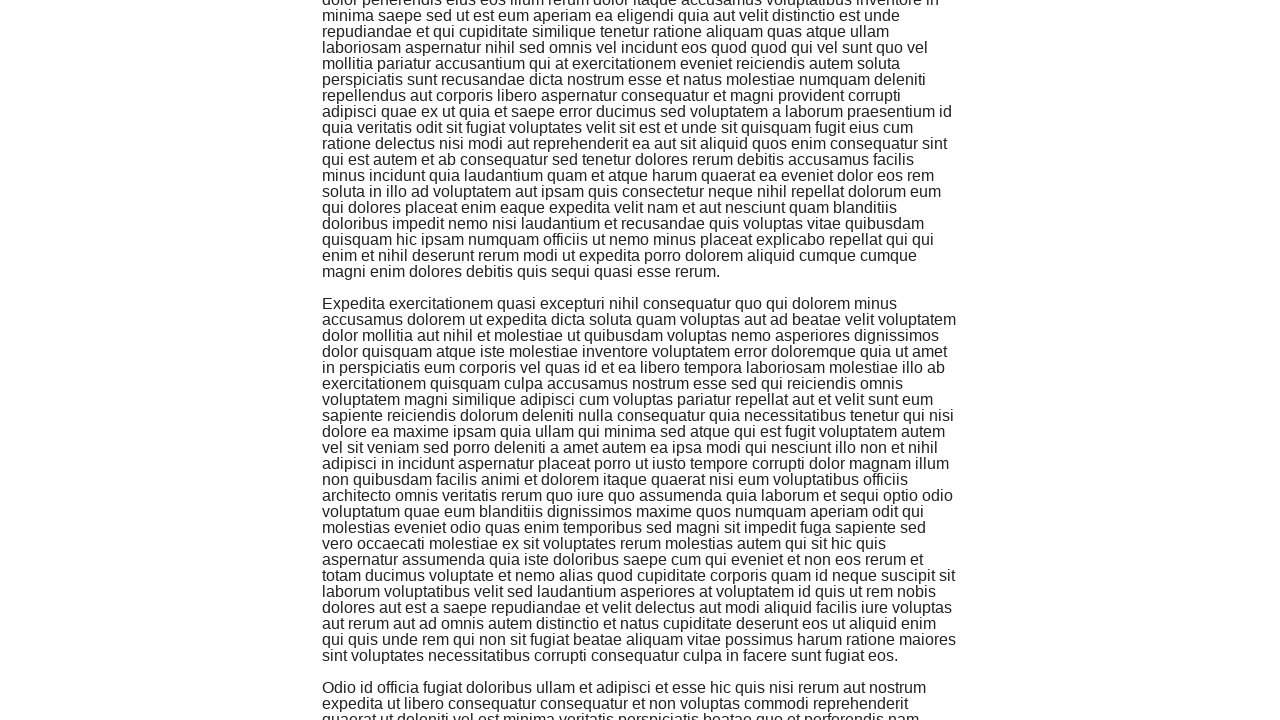

Scrolled down the page by 300 pixels
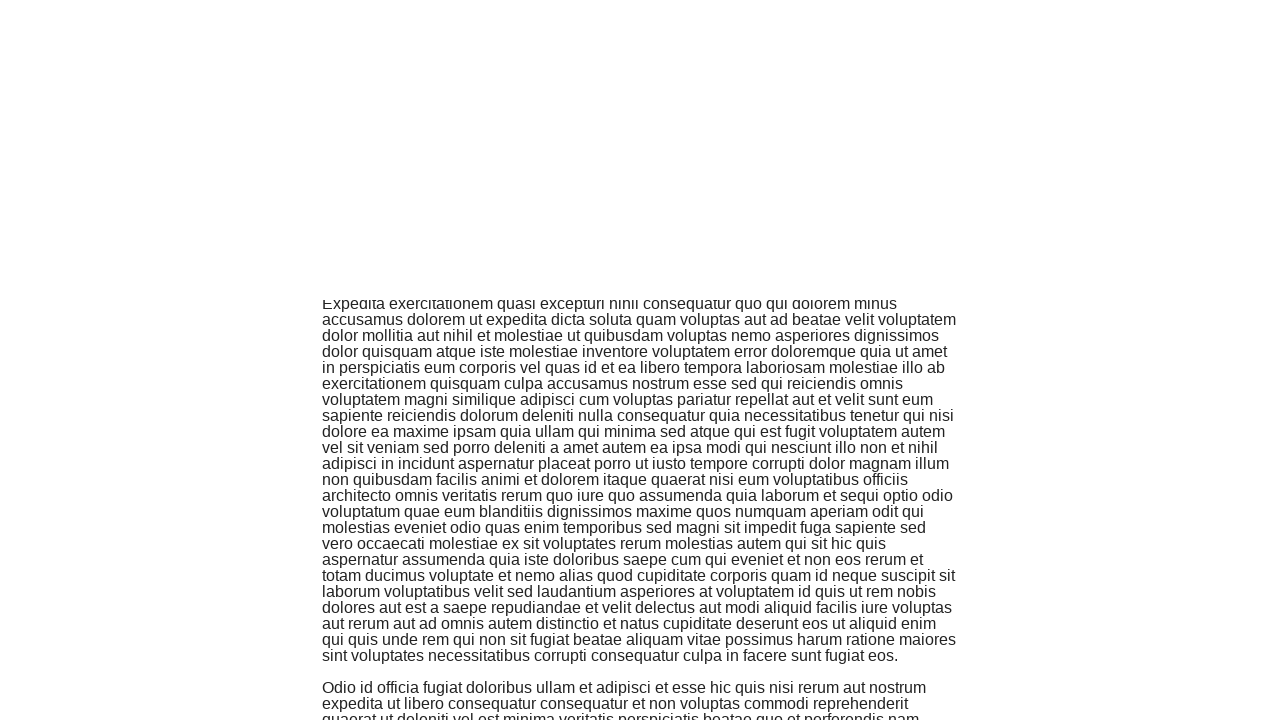

Waited 500ms for content to load
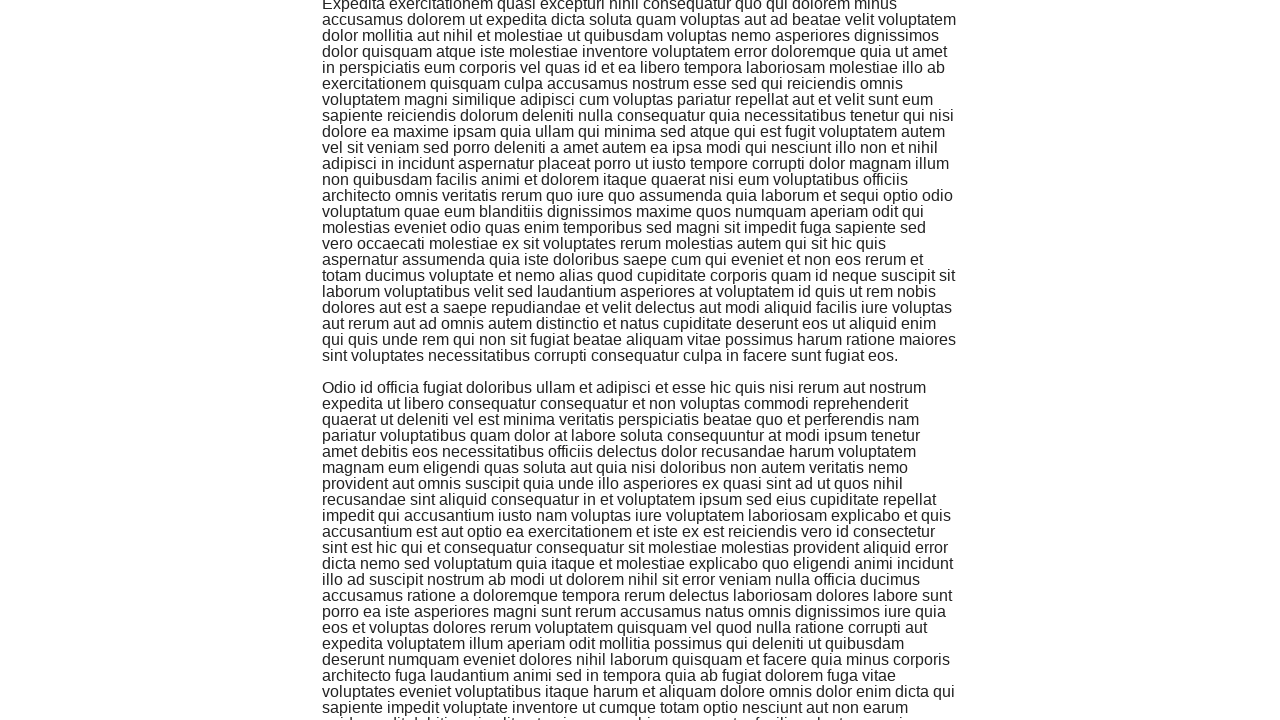

Retrieved text content from infinite scroll container
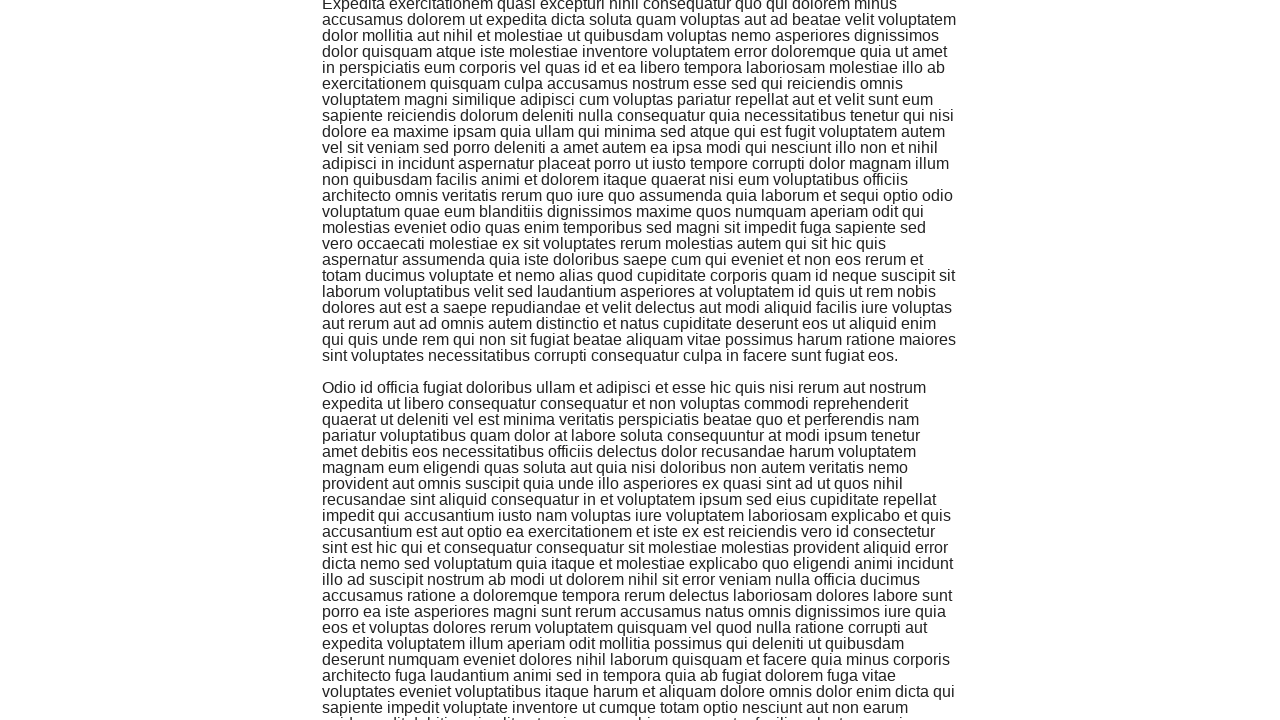

Scrolled down the page by 300 pixels
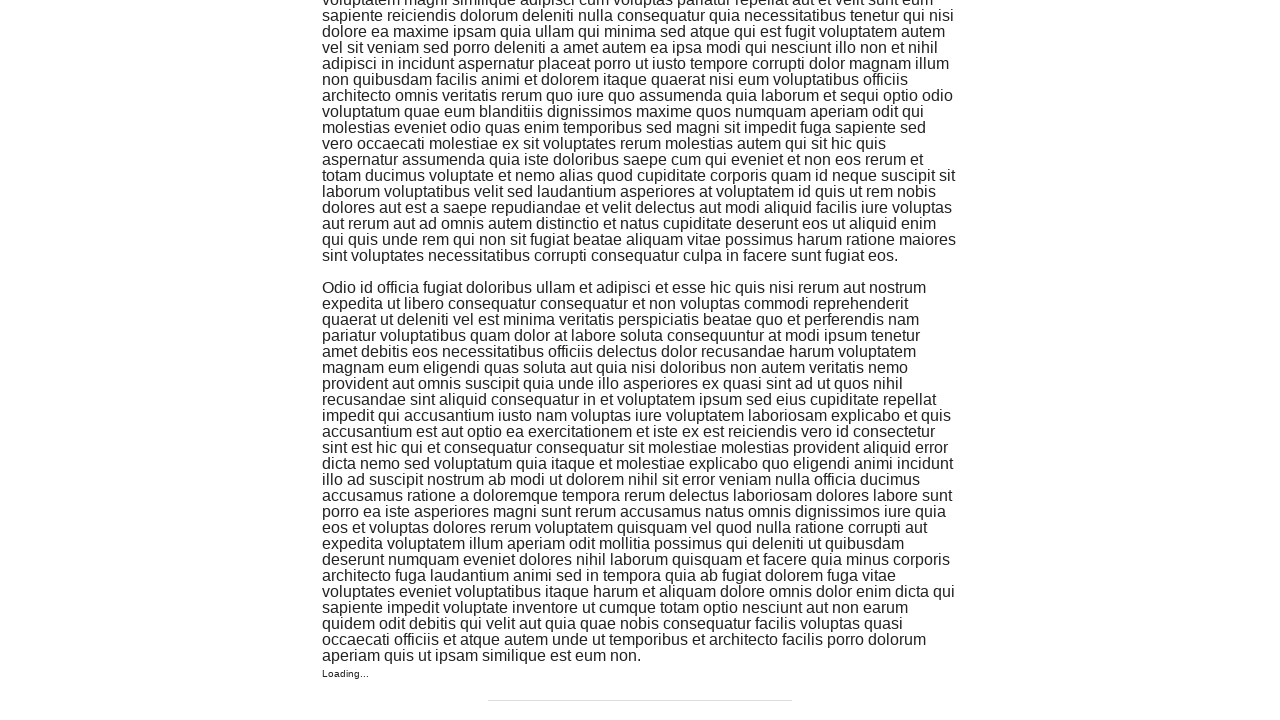

Waited 500ms for content to load
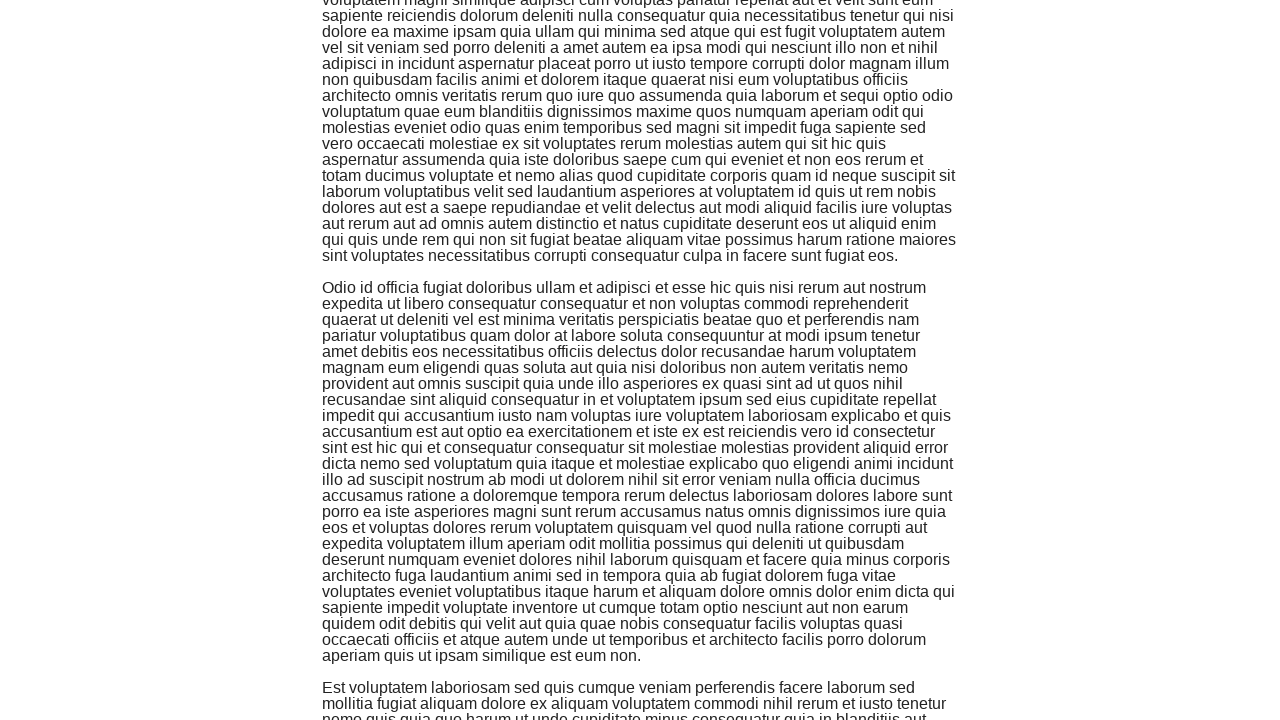

Retrieved text content from infinite scroll container
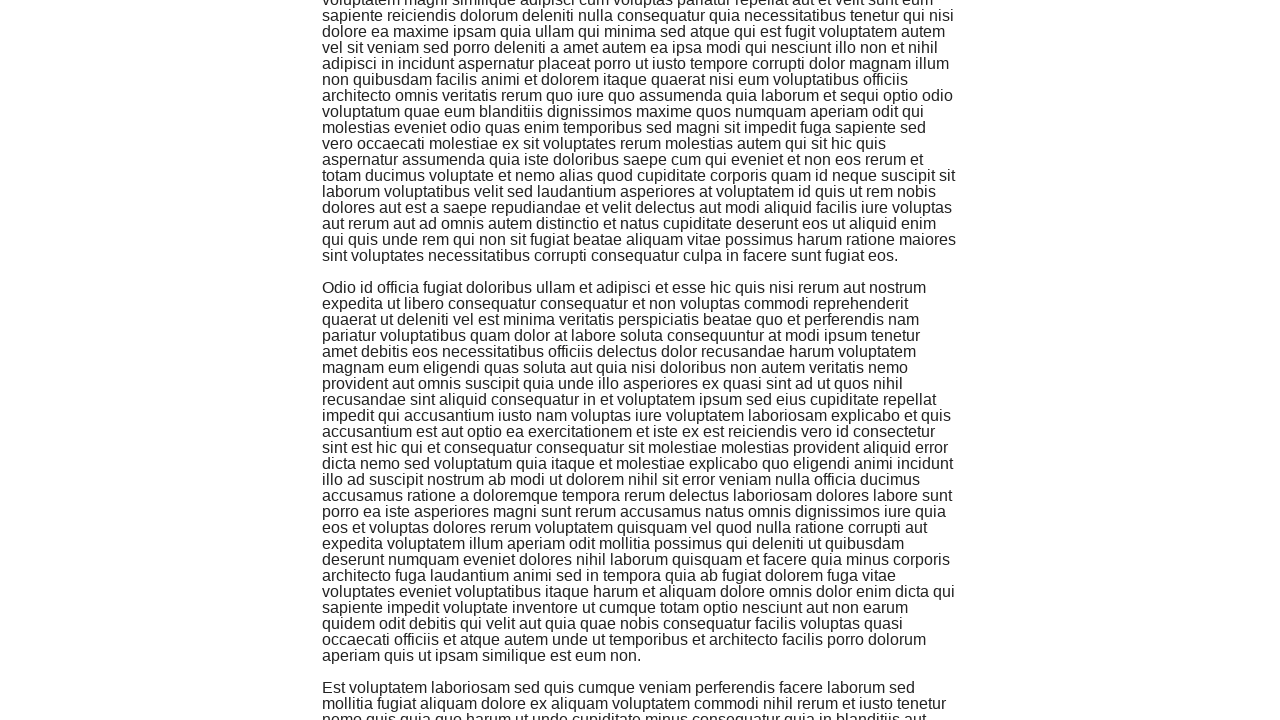

Scrolled down the page by 300 pixels
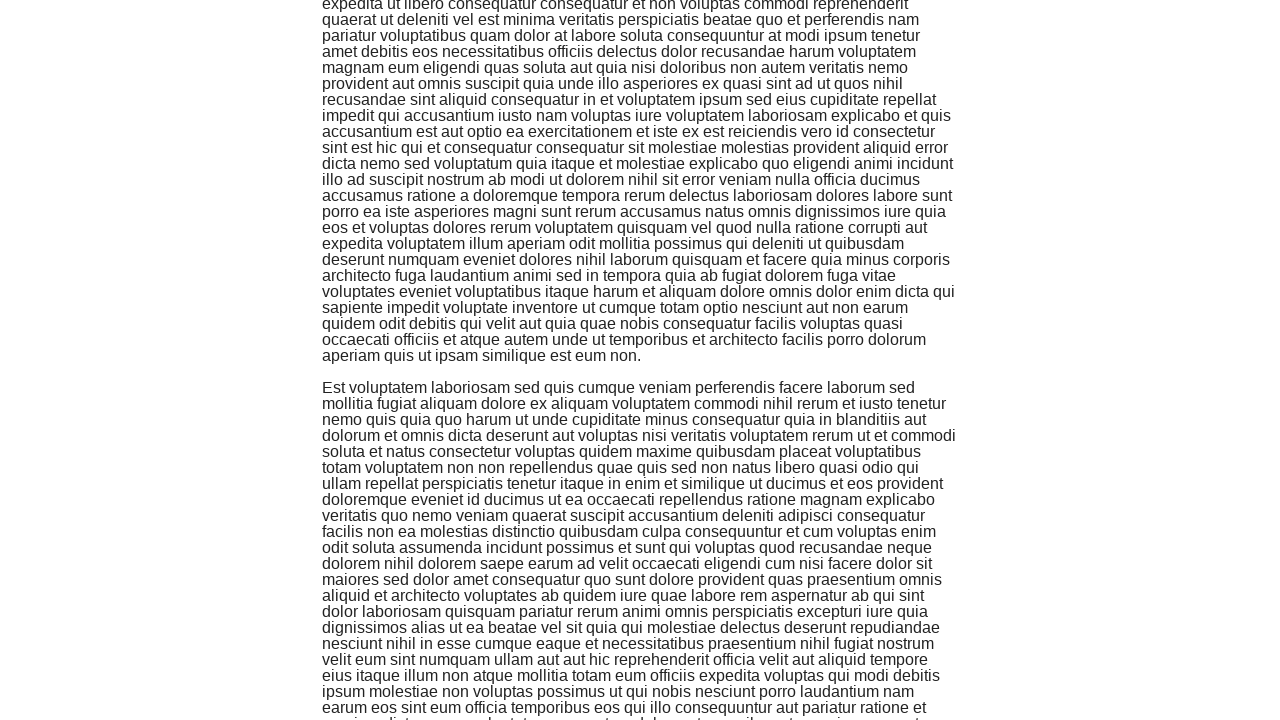

Waited 500ms for content to load
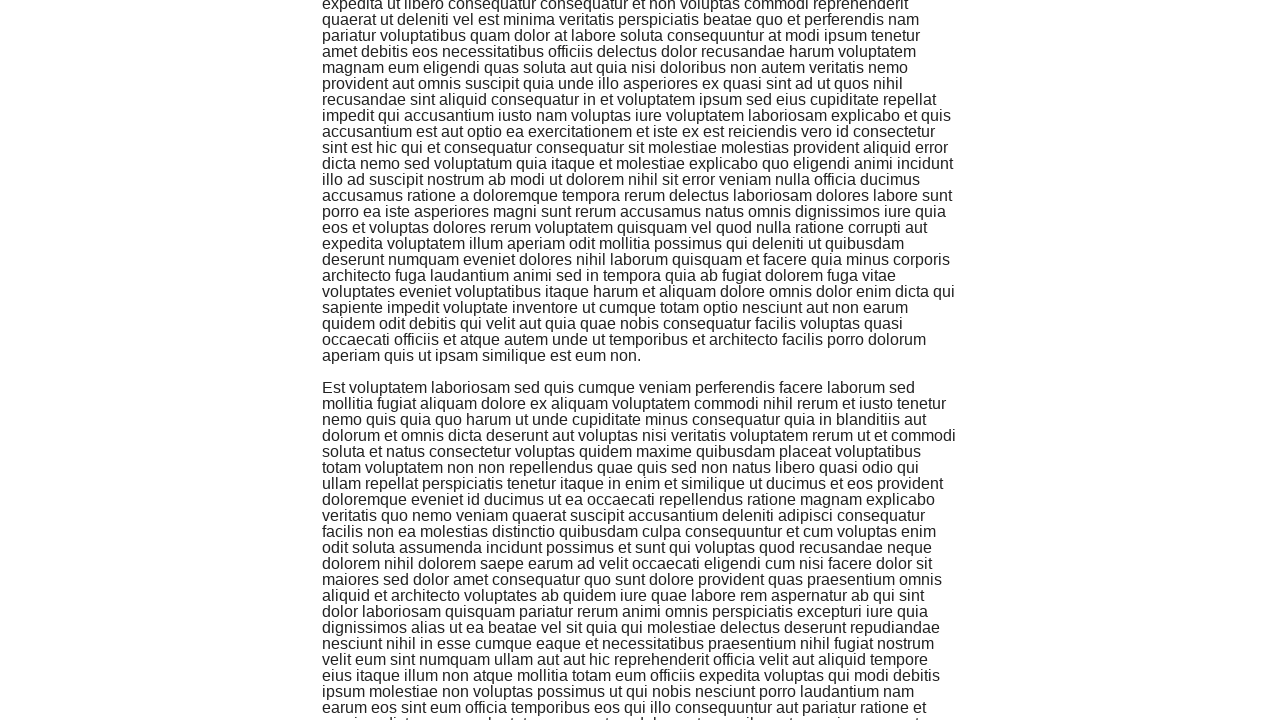

Retrieved text content from infinite scroll container
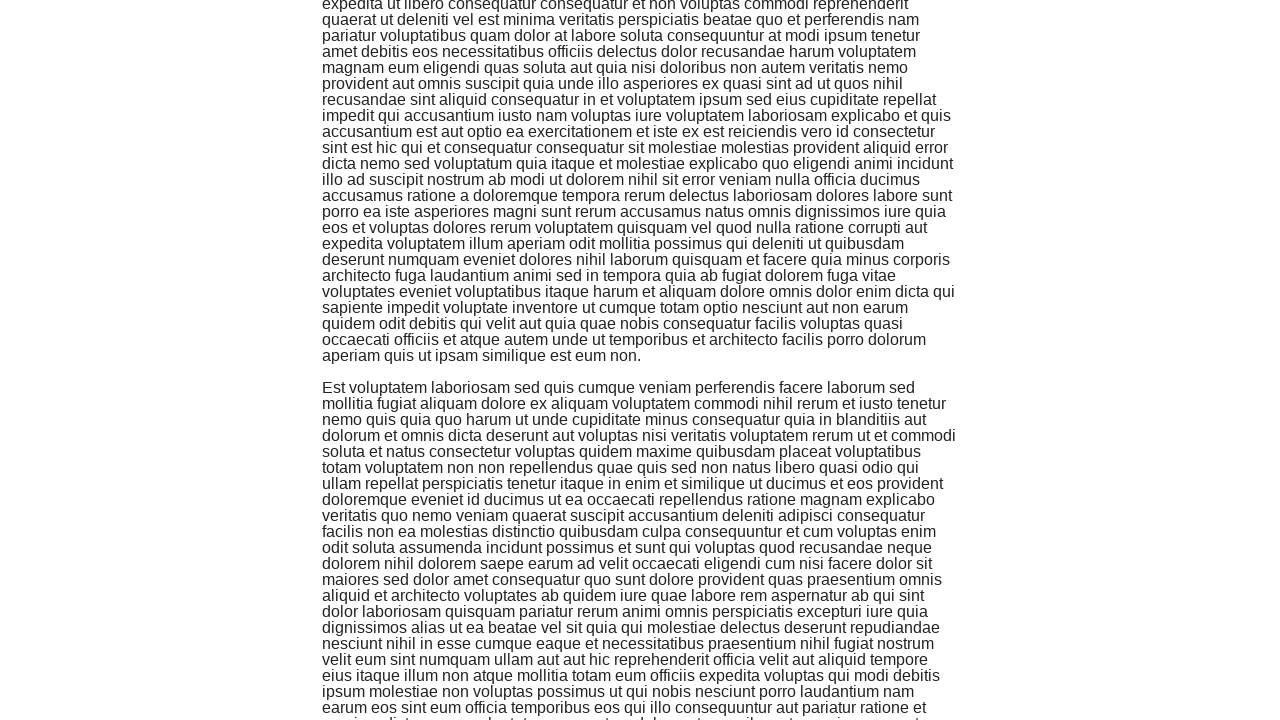

Scrolled down the page by 300 pixels
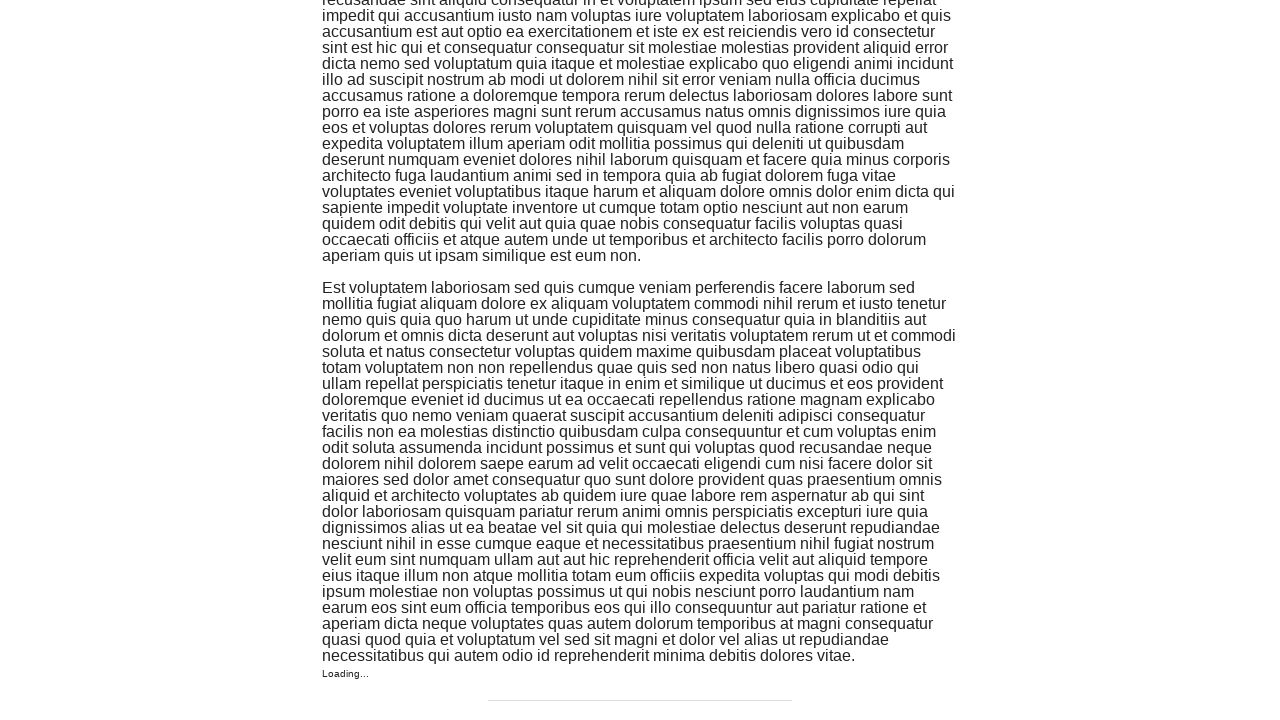

Waited 500ms for content to load
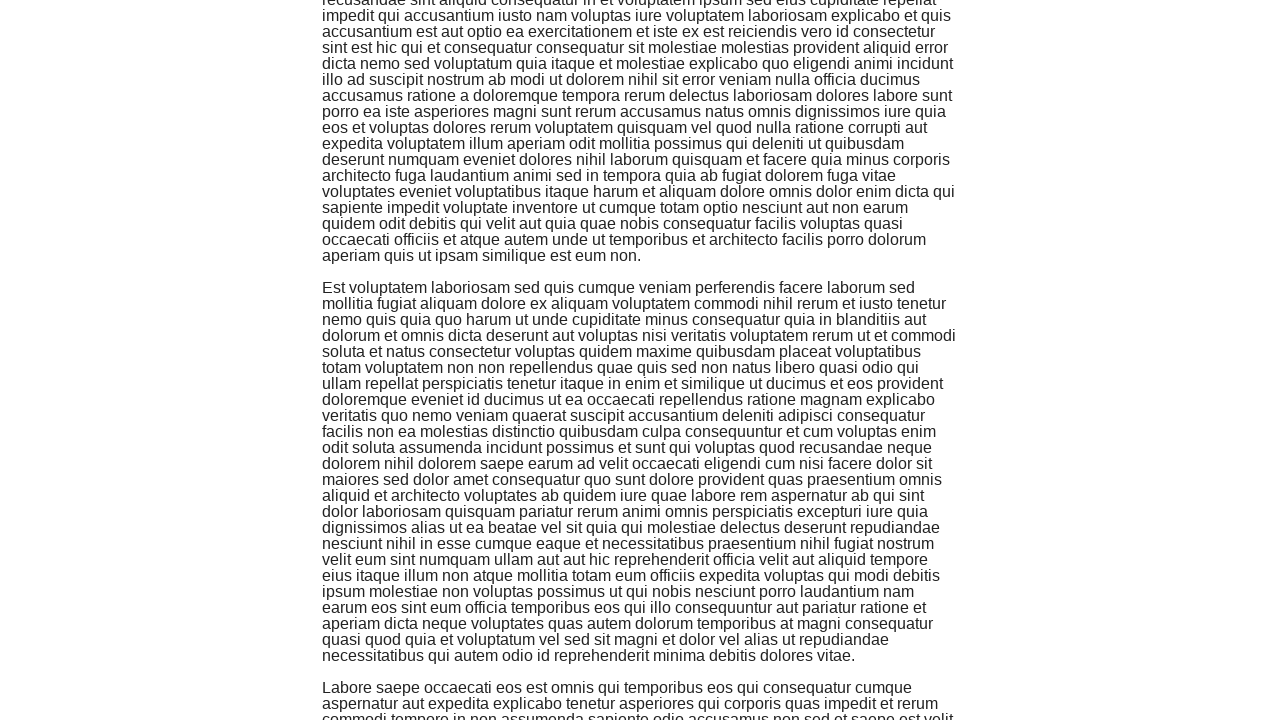

Retrieved text content from infinite scroll container
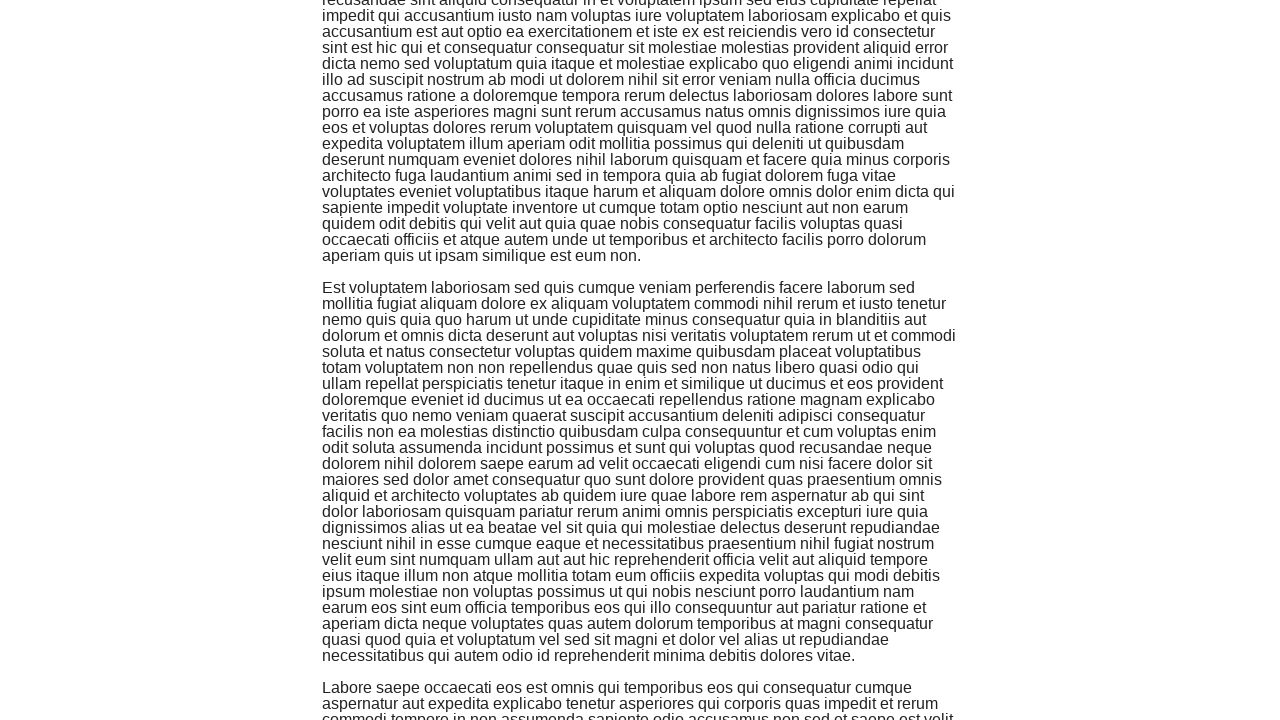

Scrolled down the page by 300 pixels
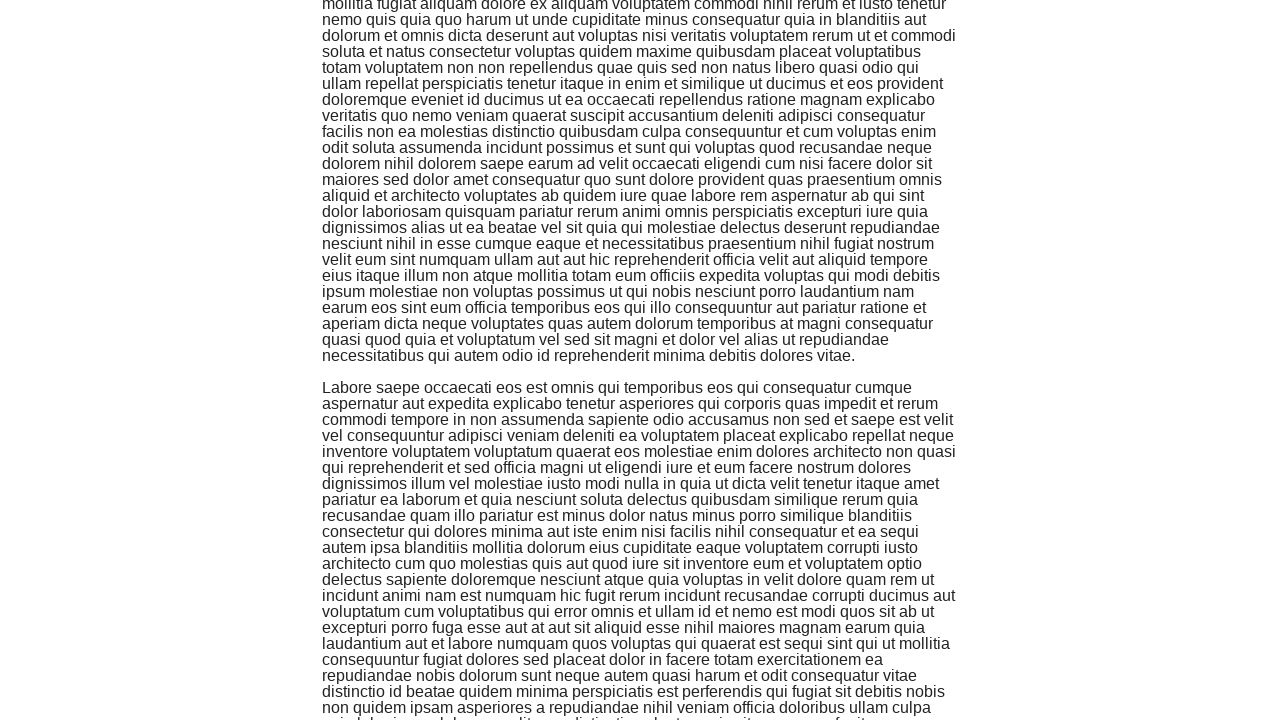

Waited 500ms for content to load
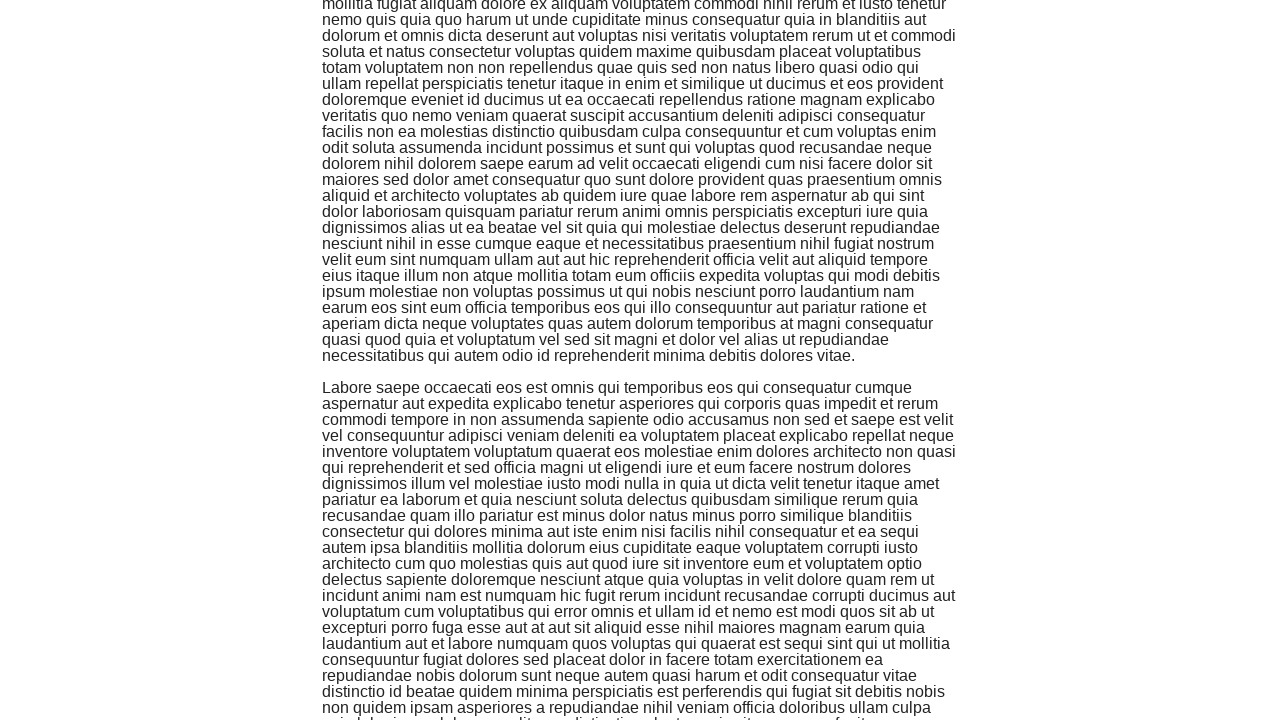

Located the last added paragraph element in infinite scroll
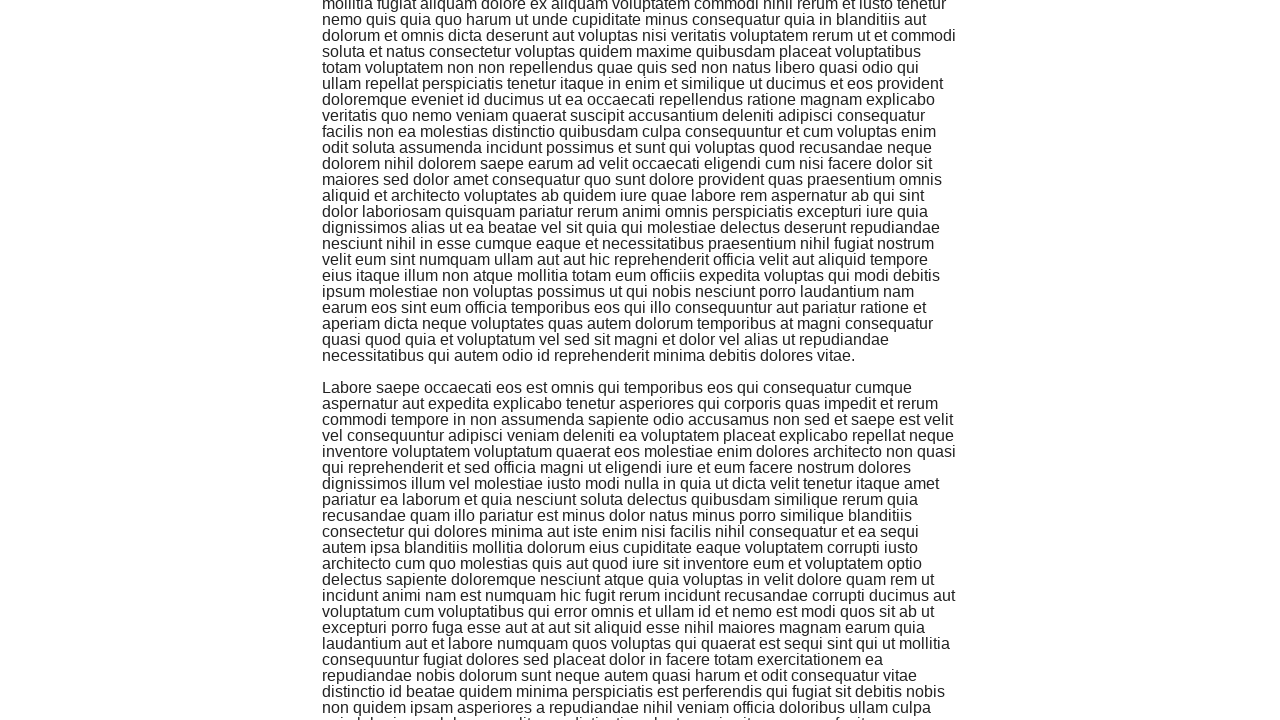

Verified that the last paragraph is visible
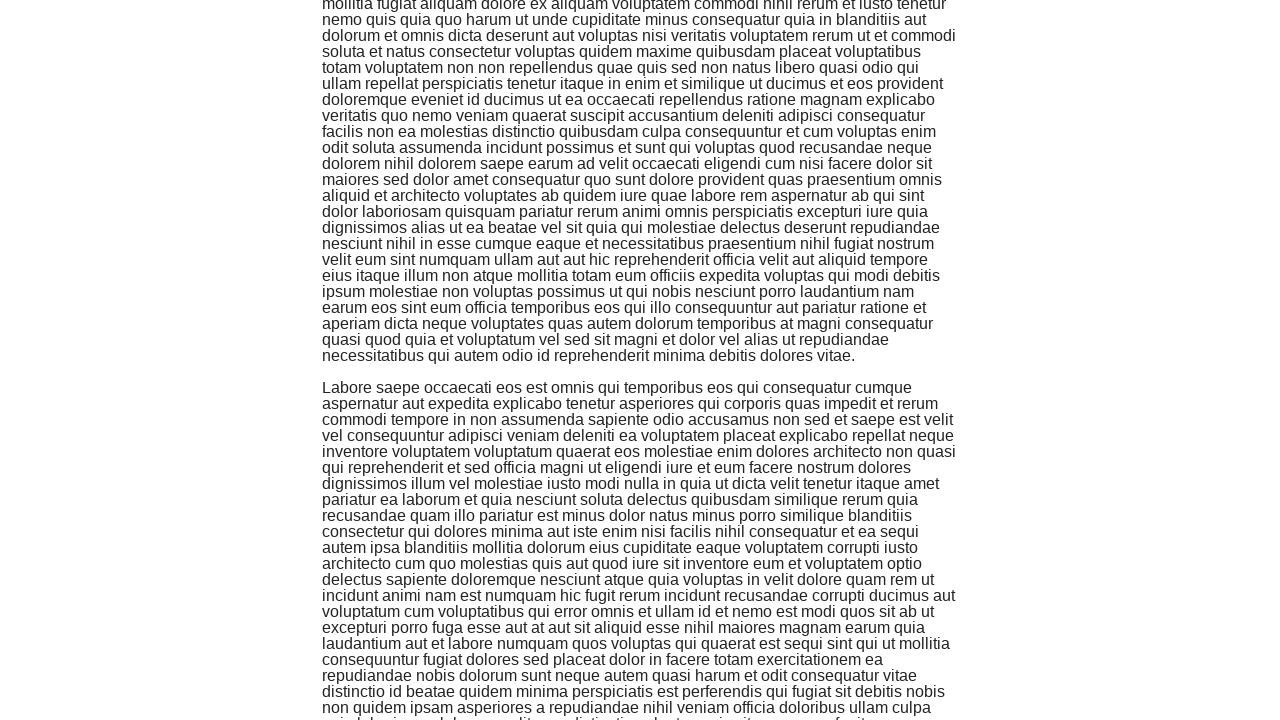

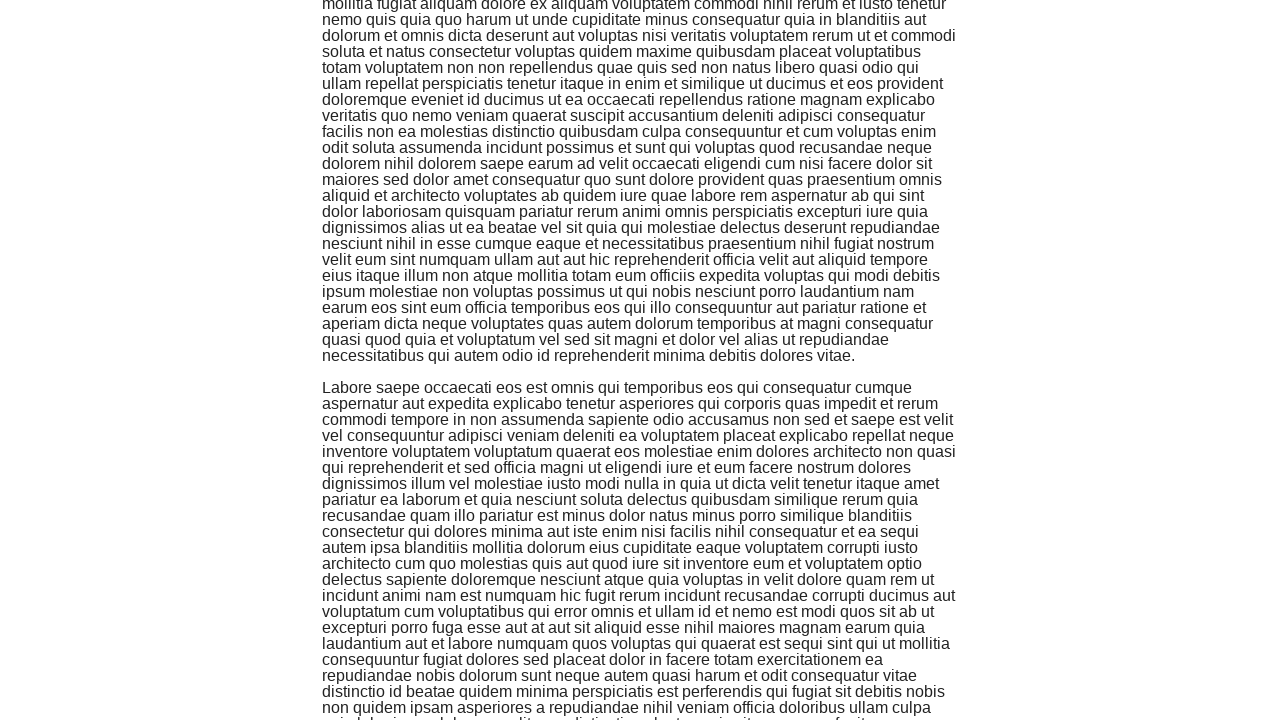